Automates playing a game of Solitaire by analyzing the board state, identifying valid moves, ranking them by strategy, and executing the best move repeatedly until no moves remain.

Starting URL: https://freesolitaire.win/turn-one

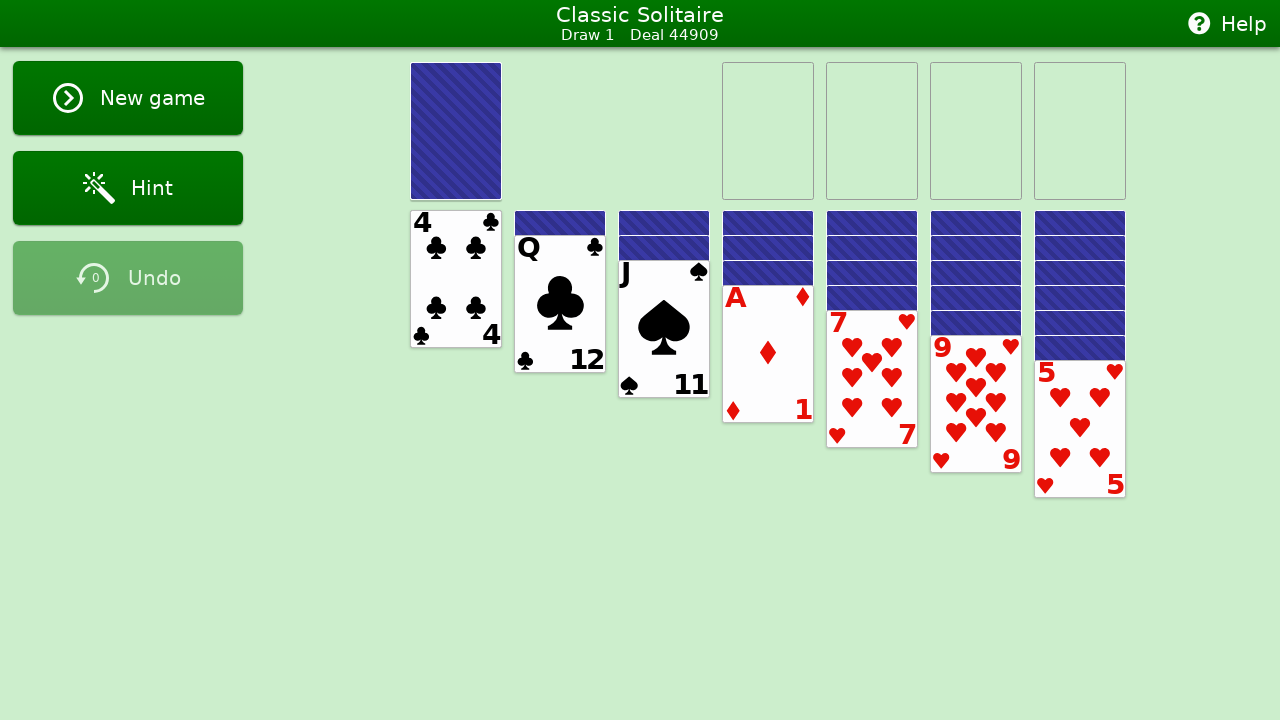

Waited for stock pile to load
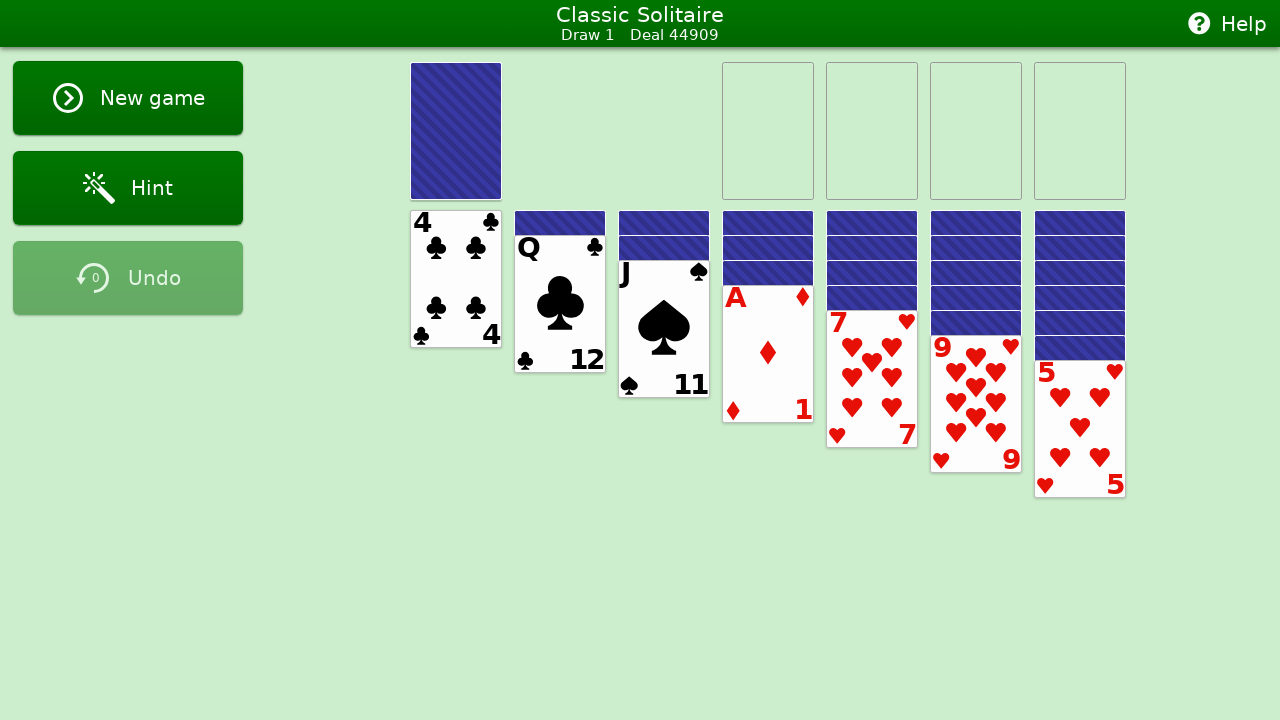

Waited for waste pile to load
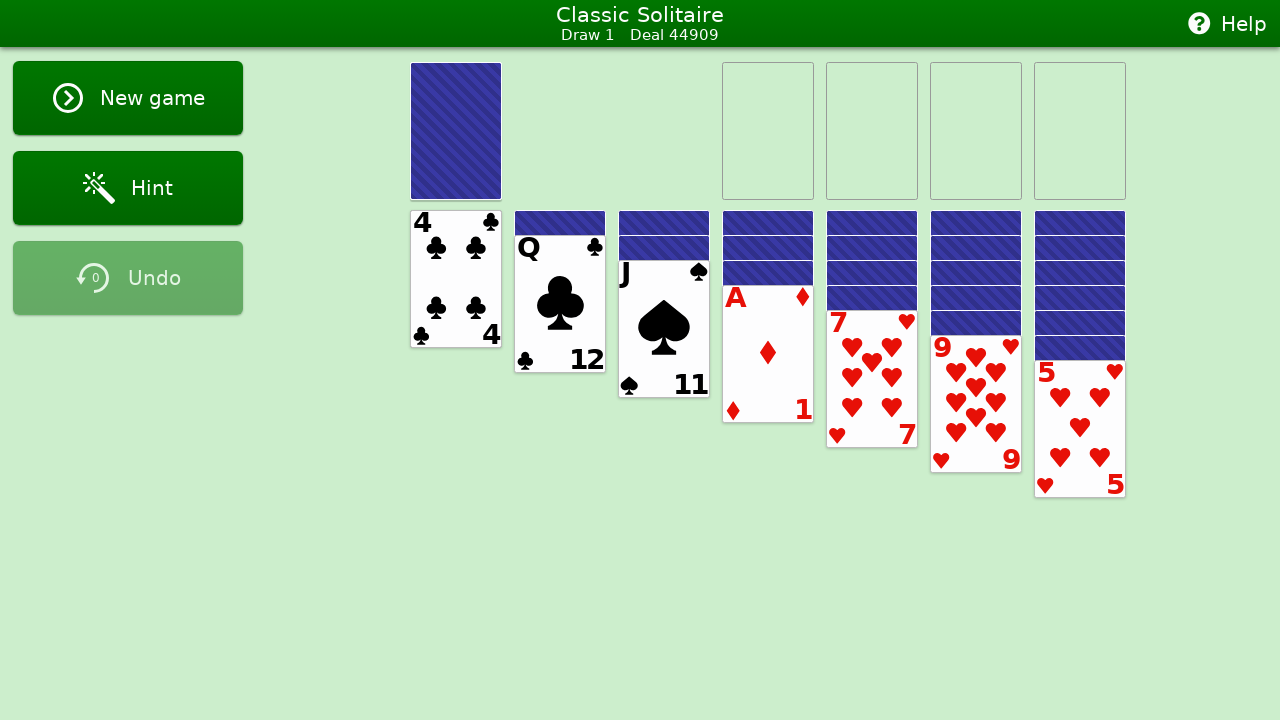

Waited for foundation piles to load
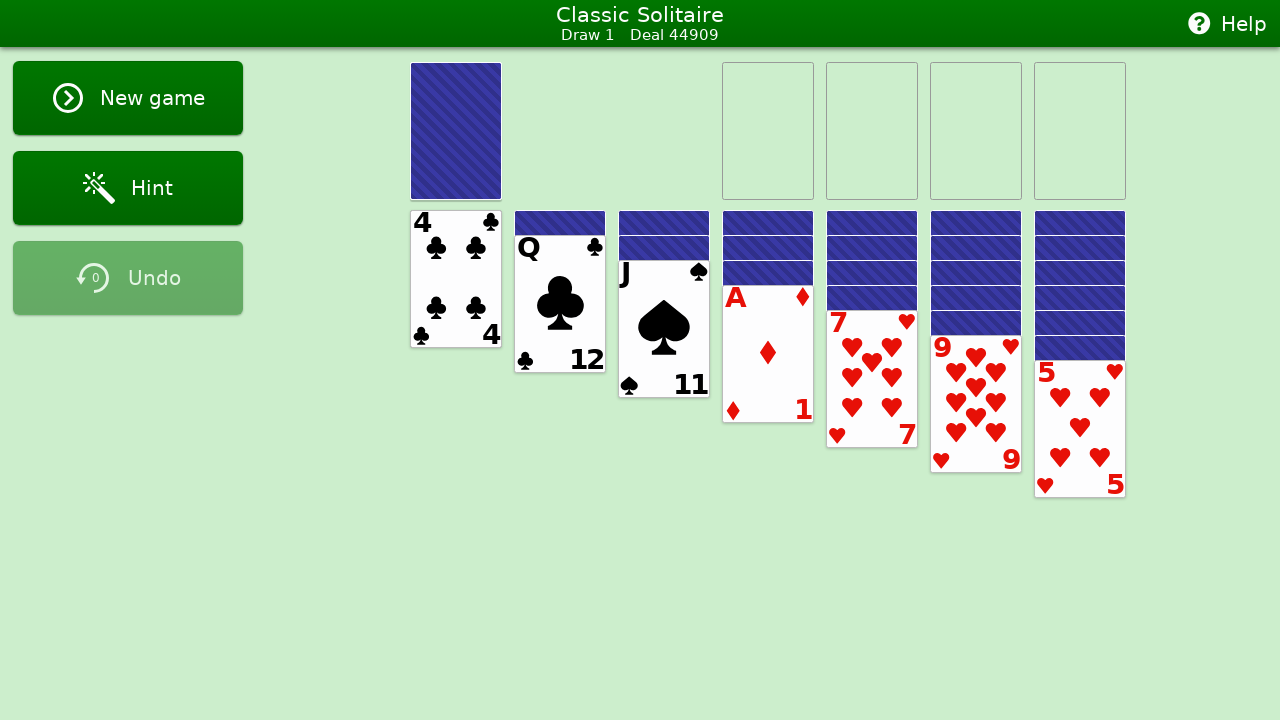

Waited for tableau piles to load
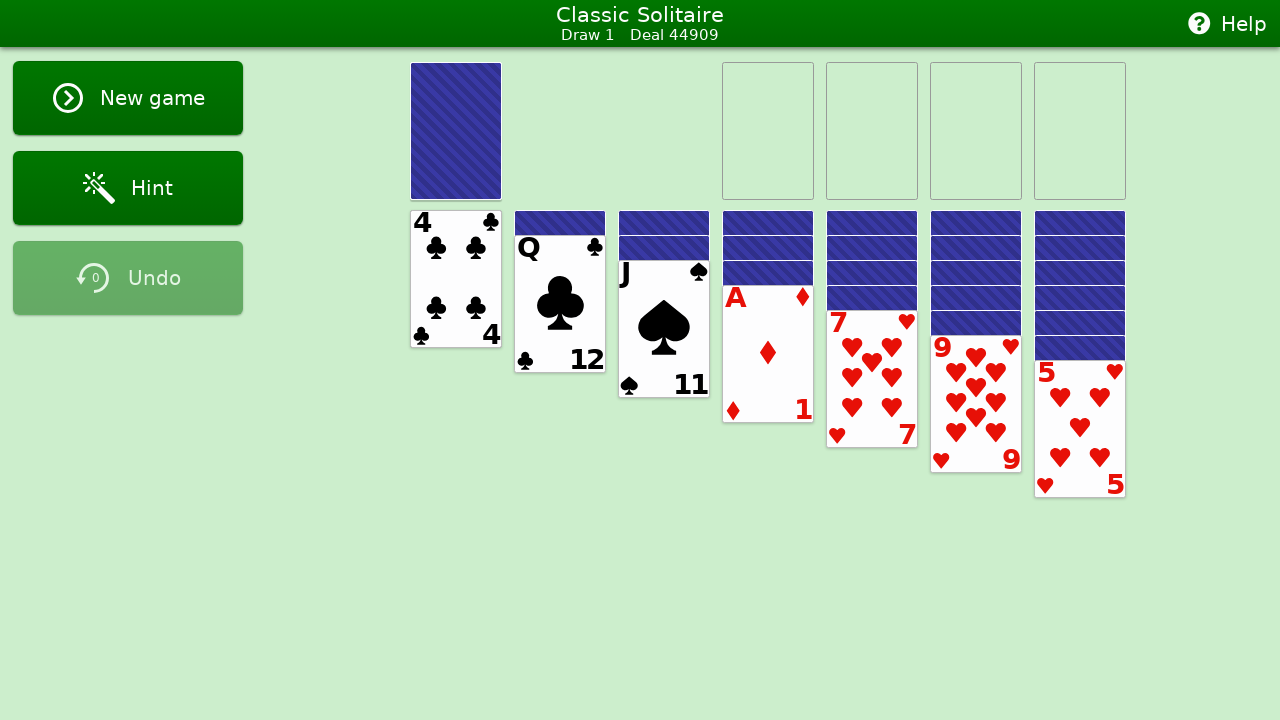

Retrieved references to all board elements
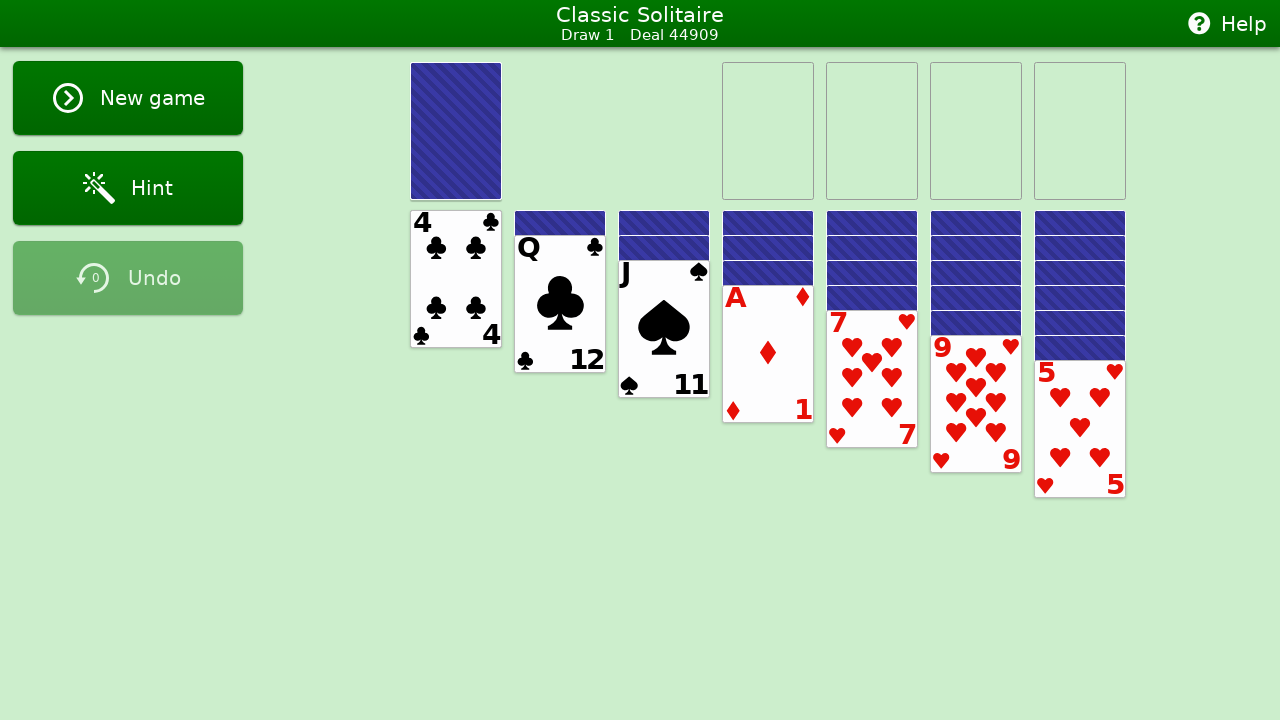

Clicked stock pile to draw first card at (456, 131) on #stock
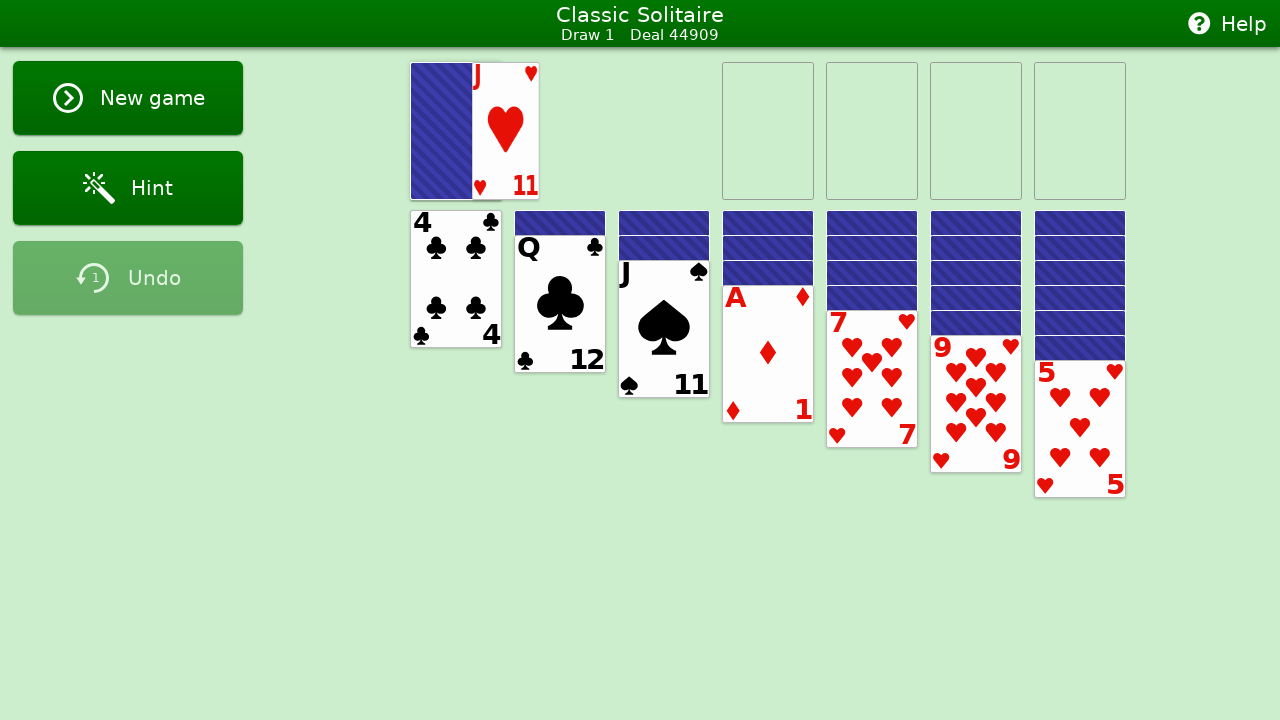

Waited 500ms for card to appear in waste
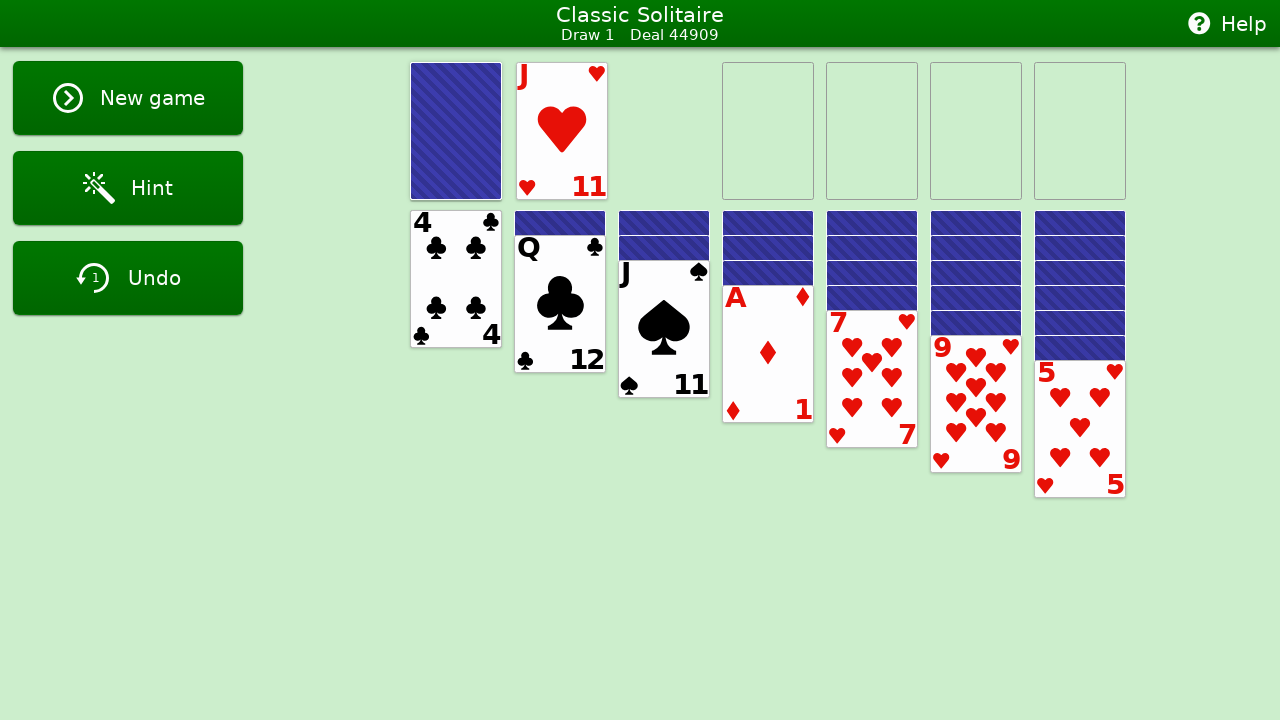

Clicked stock pile to draw another card at (456, 131) on #stock
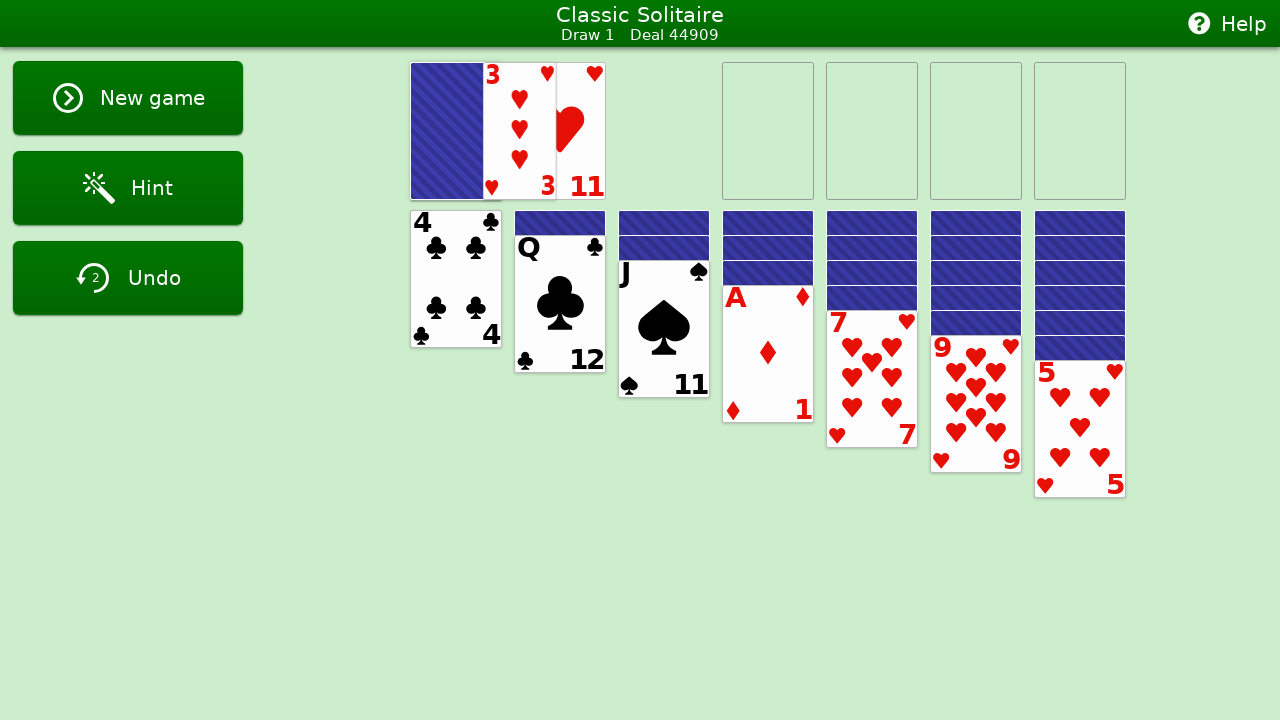

Waited 300ms for card animation
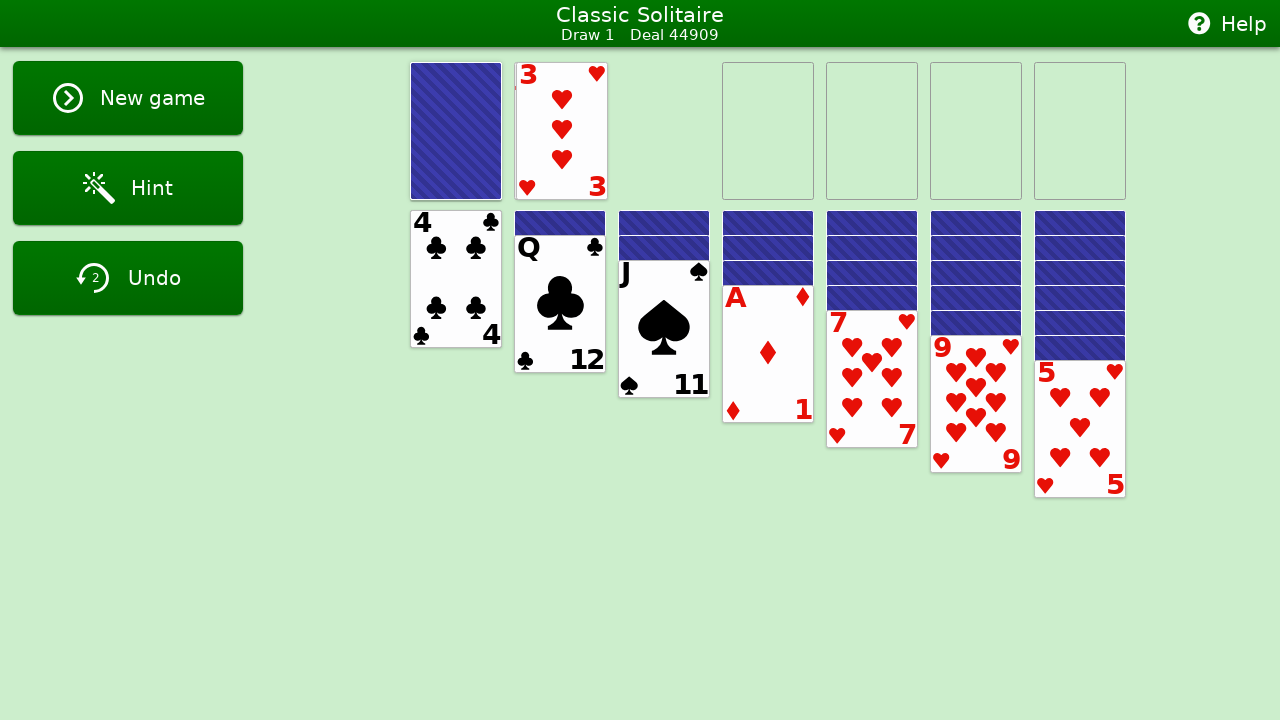

Clicked stock pile to draw another card at (456, 131) on #stock
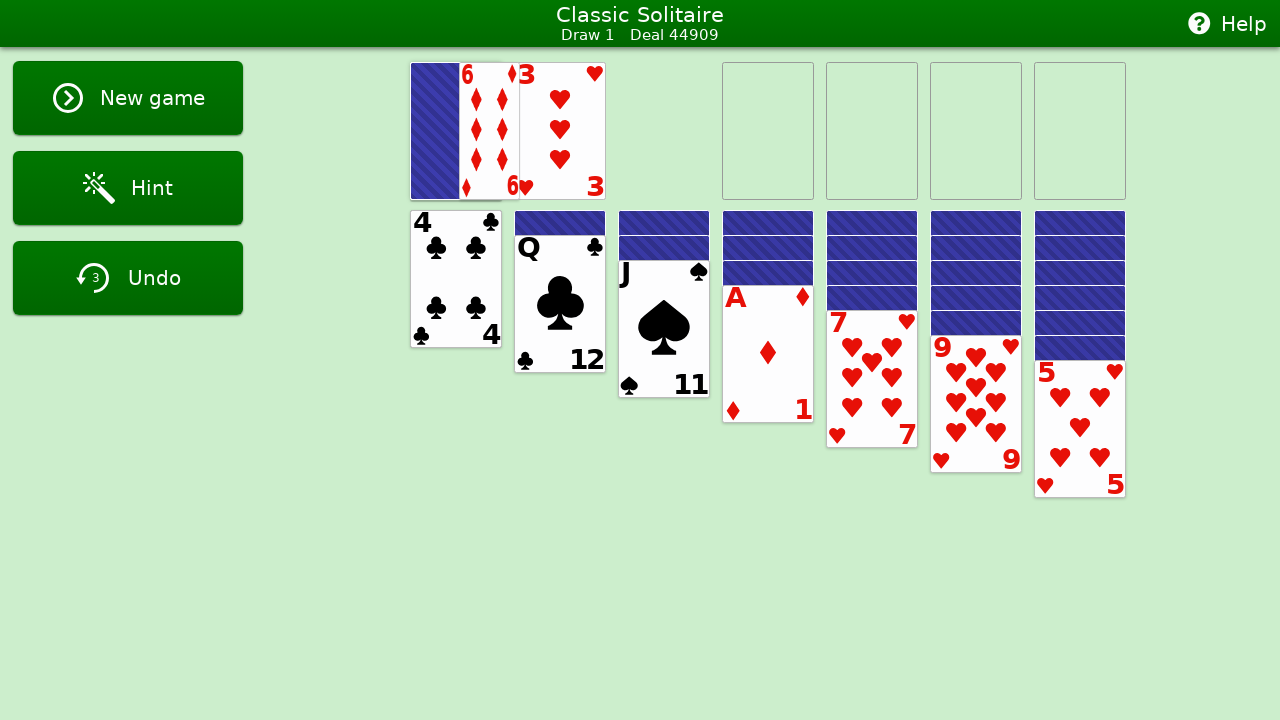

Waited 300ms for card animation
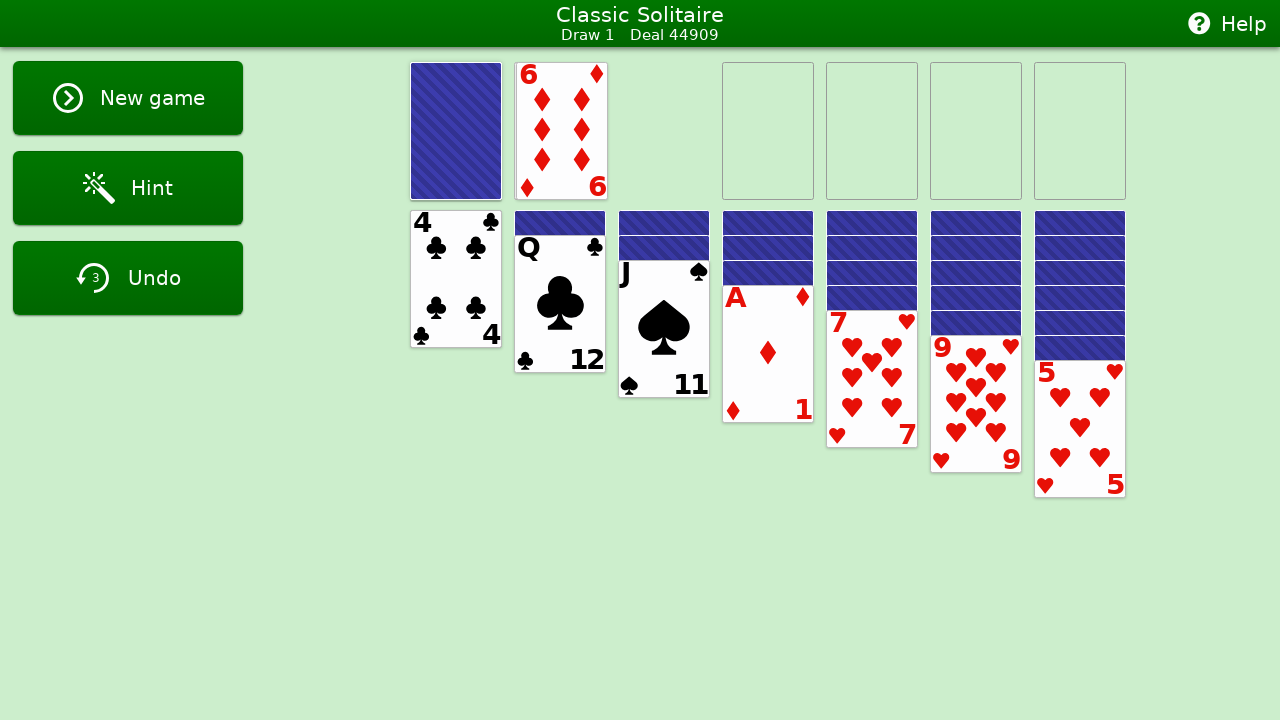

Clicked stock pile to draw another card at (456, 131) on #stock
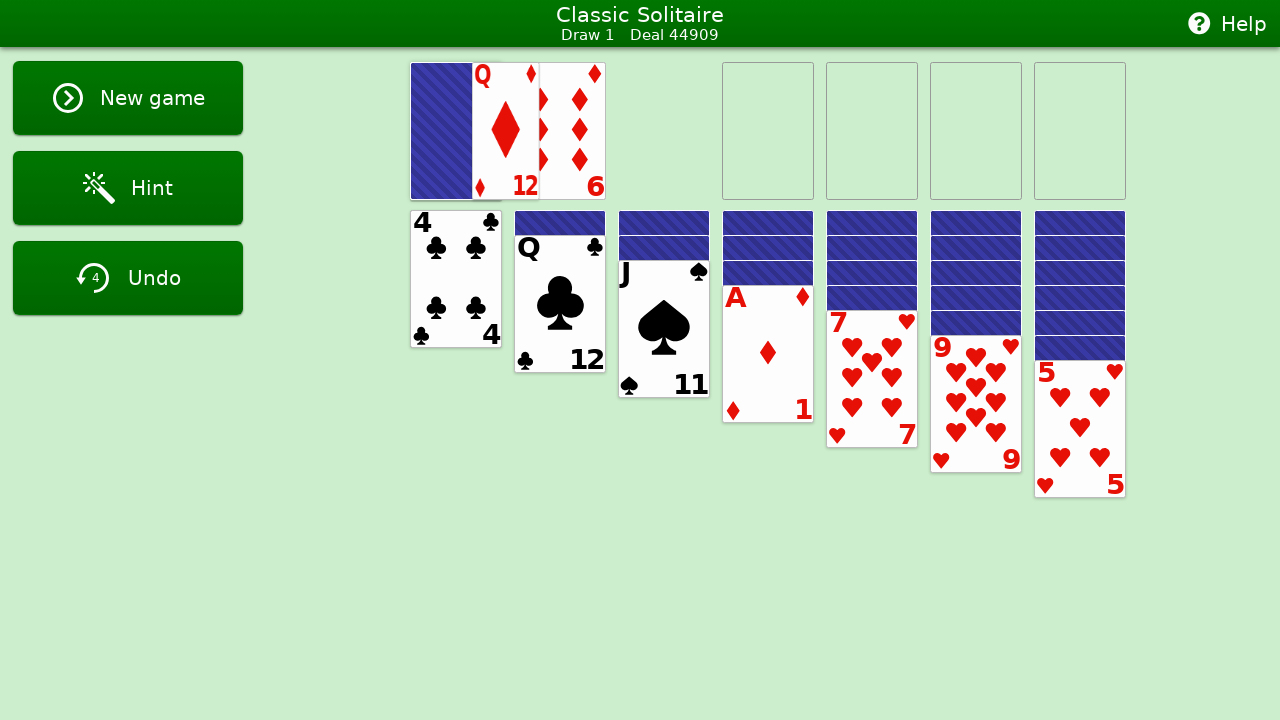

Waited 300ms for card animation
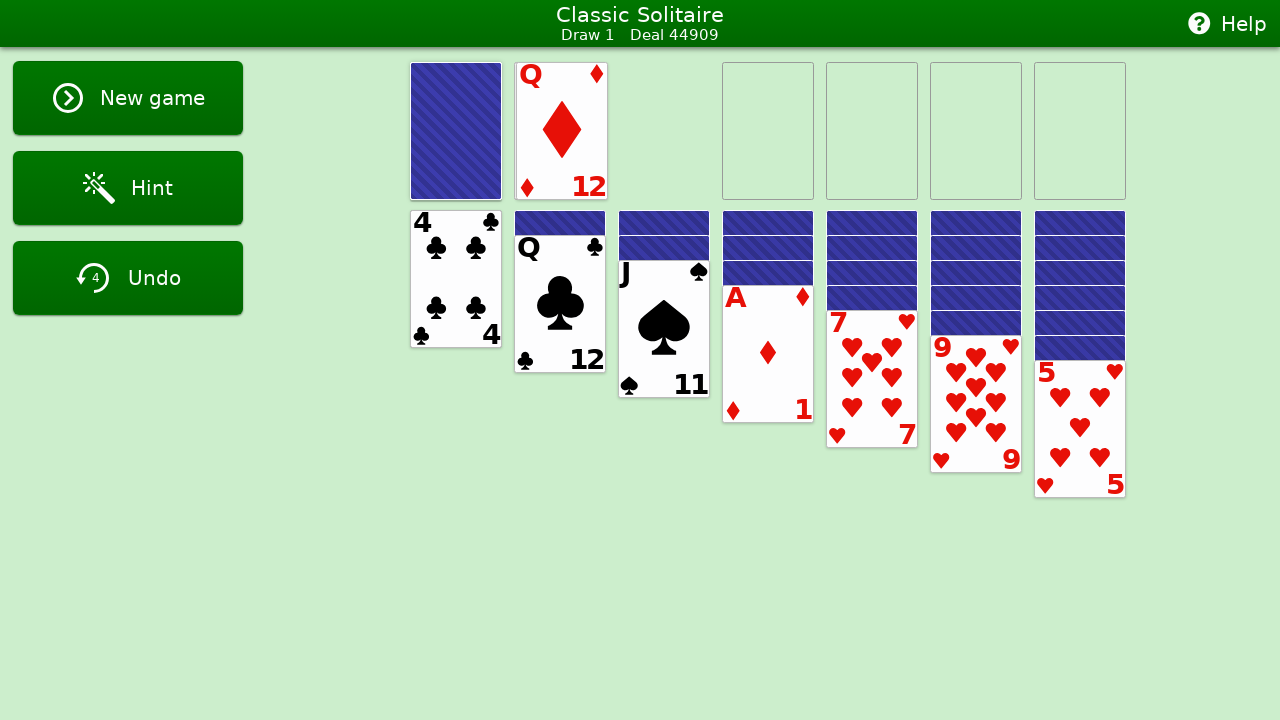

Retrieved all visible cards in waste pile
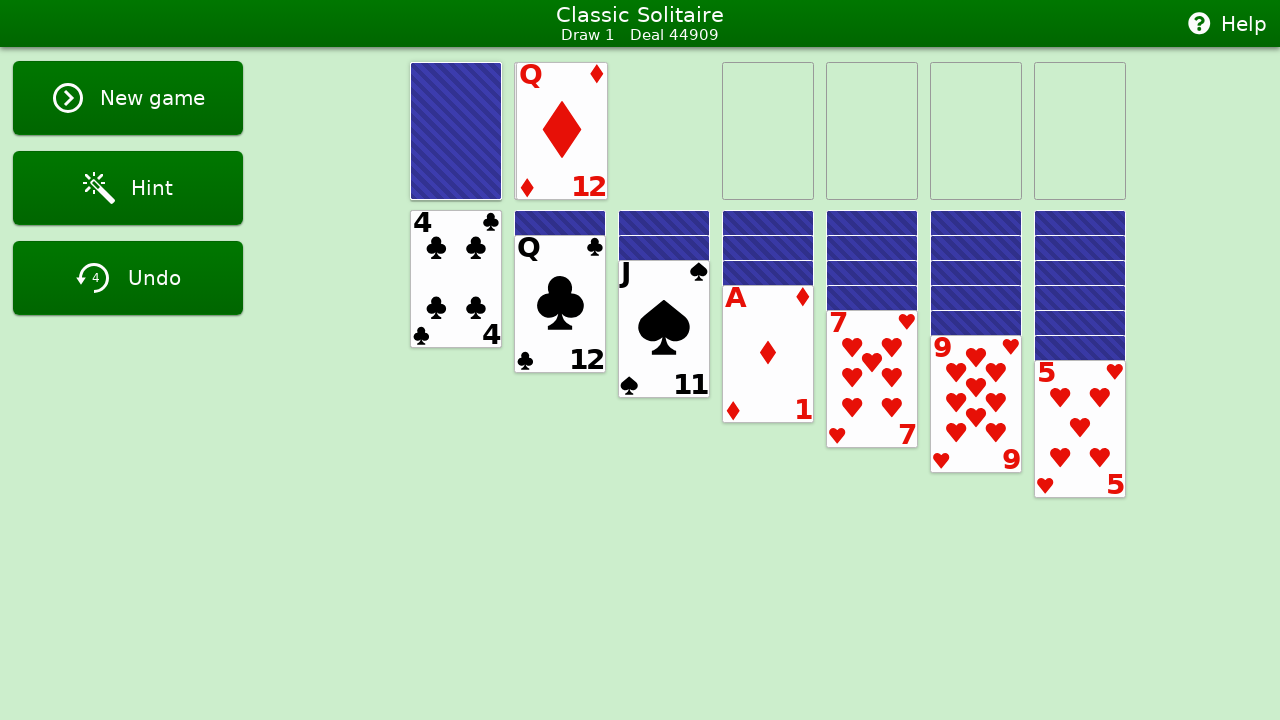

Located last waste card and first tableau pile
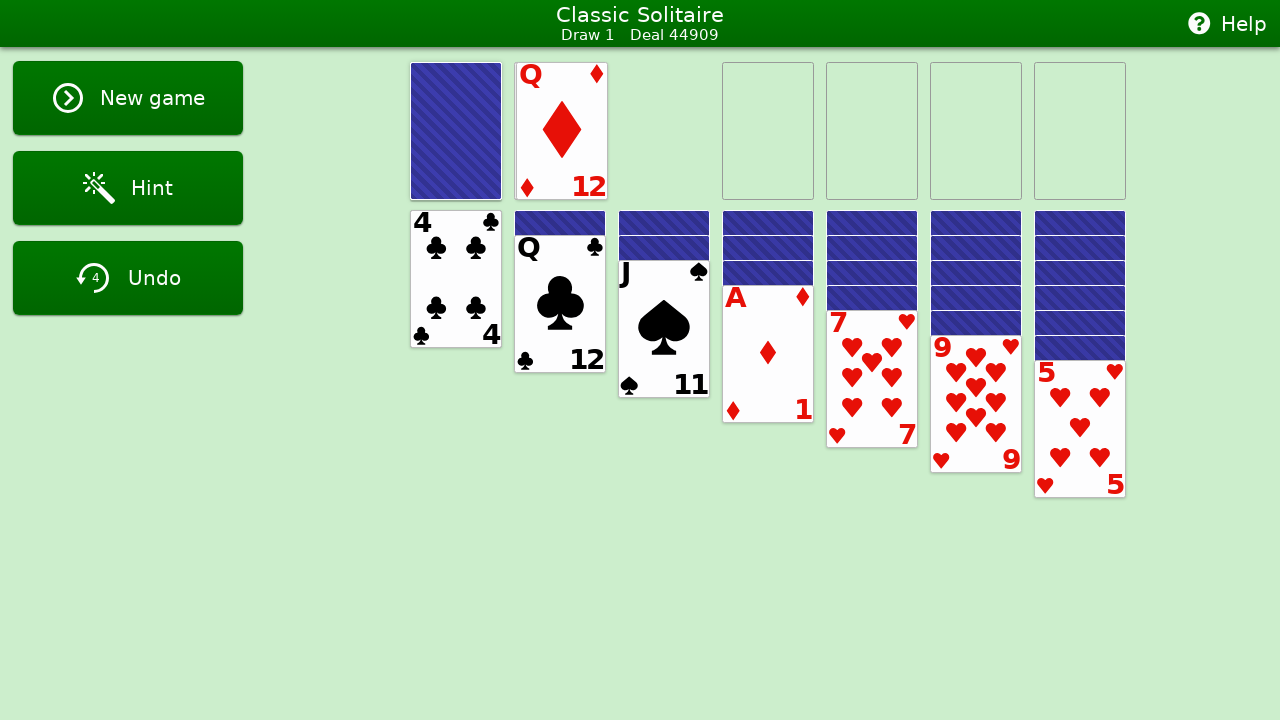

Dragged card from waste to first tableau pile at (456, 389)
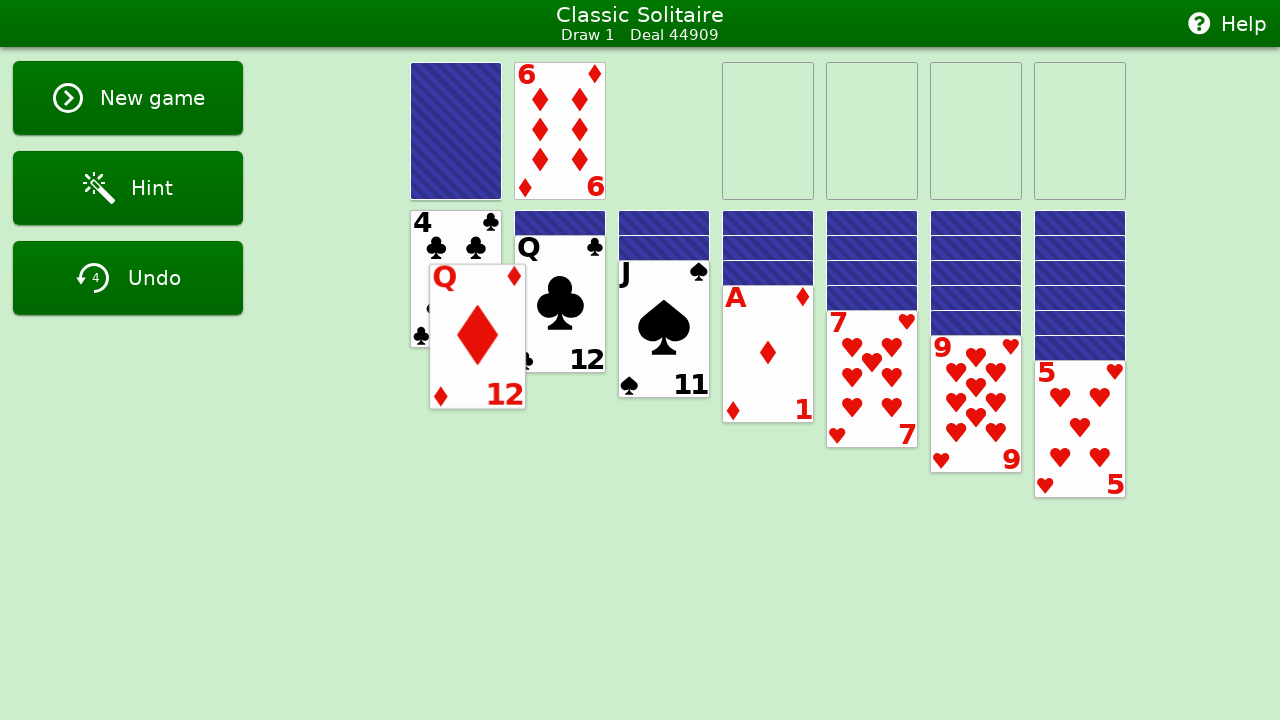

Waited 300ms for drag animation to complete
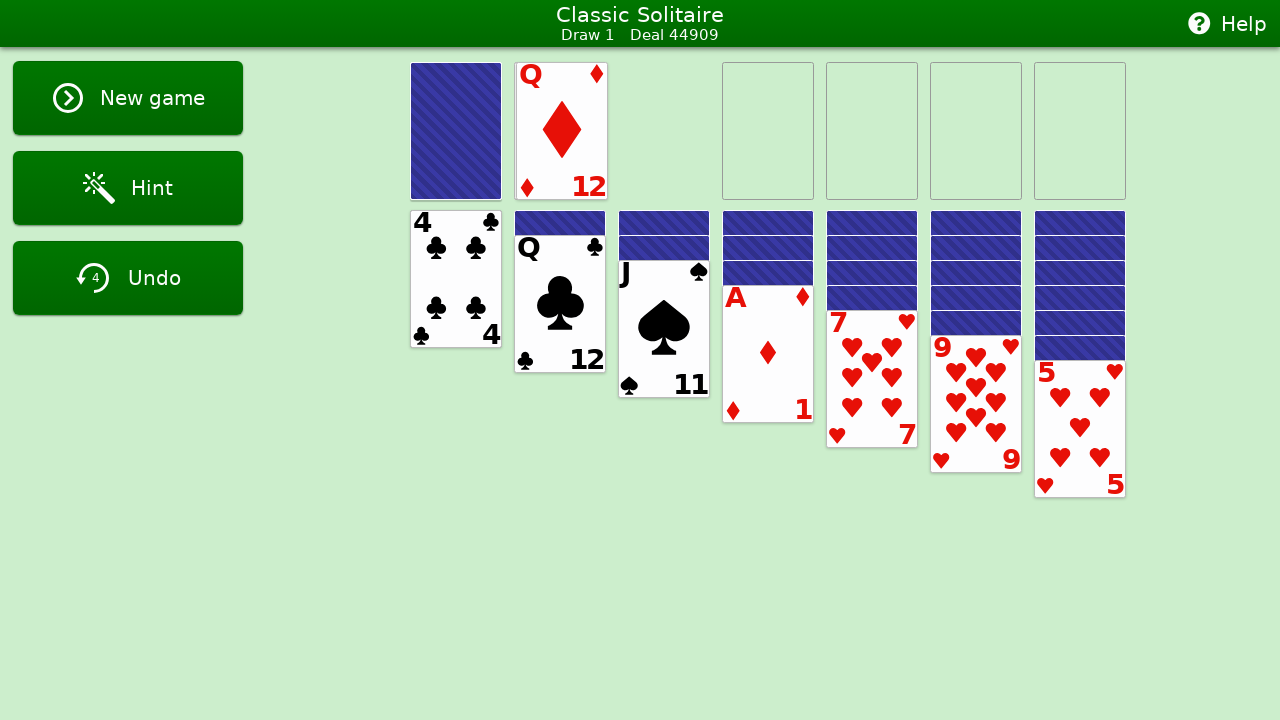

Clicked stock pile to cycle through cards at (456, 131) on #stock
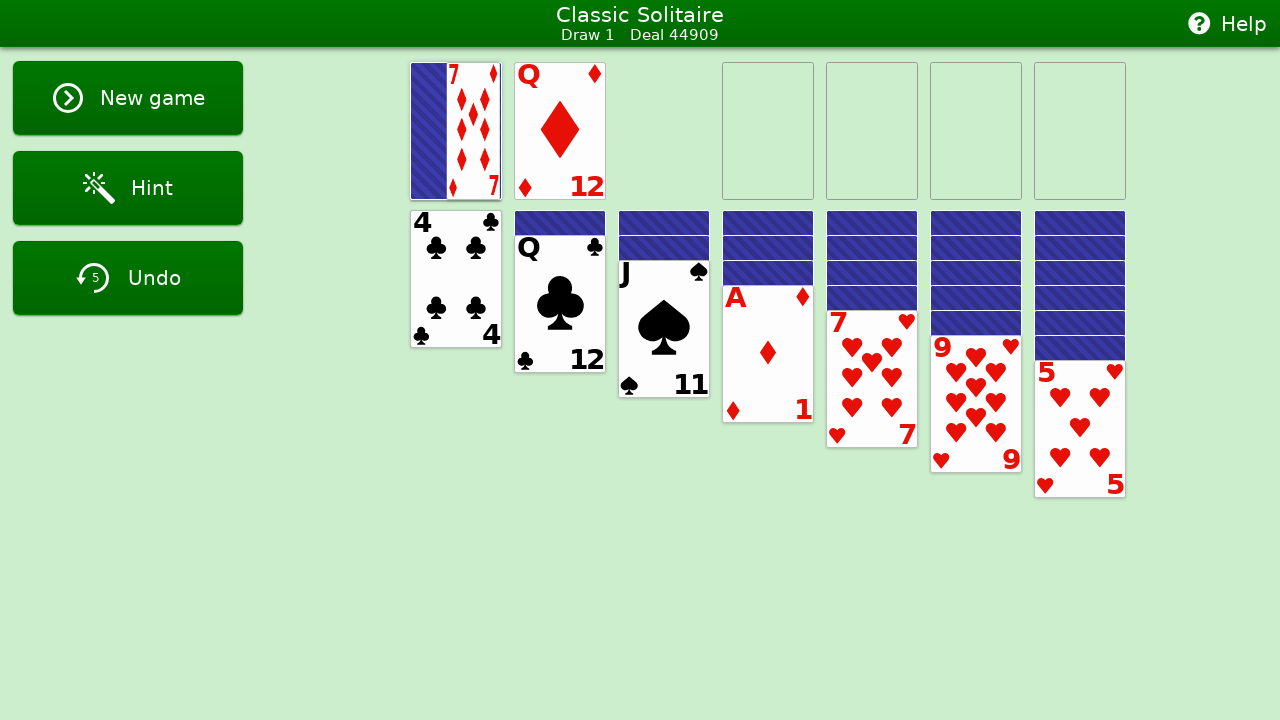

Waited 300ms for card animation
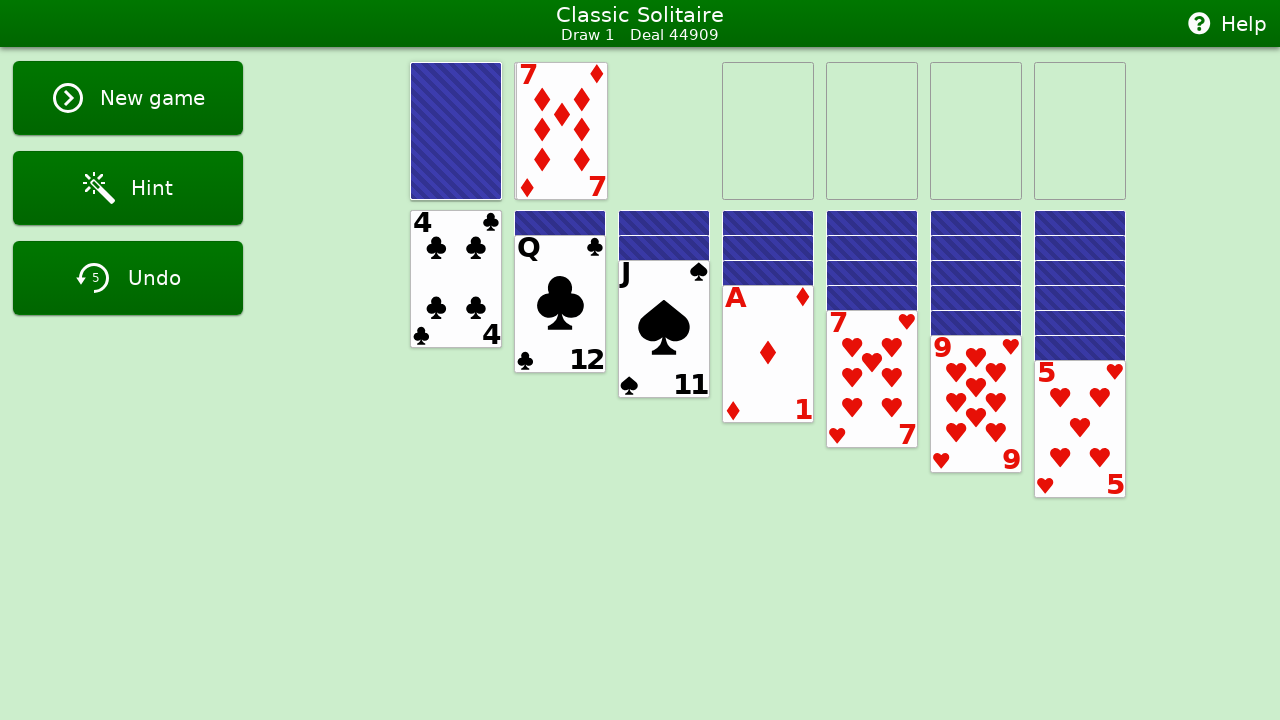

Clicked stock pile to cycle through cards at (456, 131) on #stock
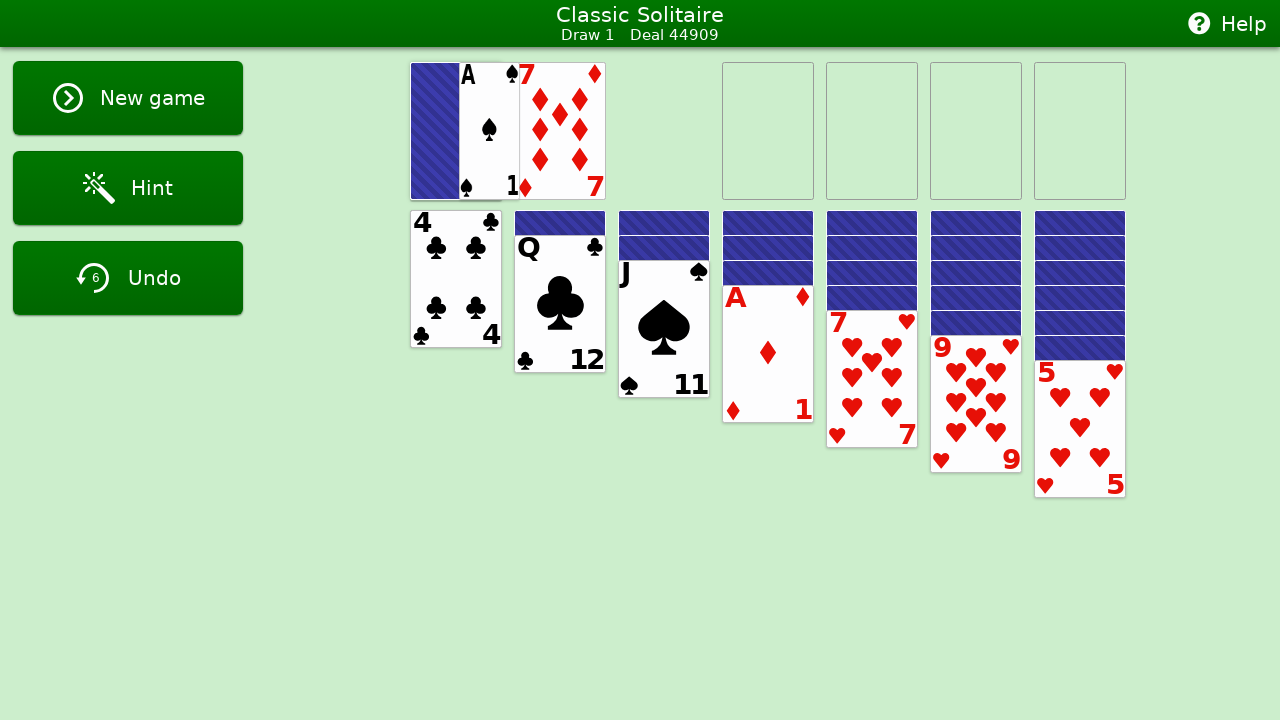

Waited 300ms for card animation
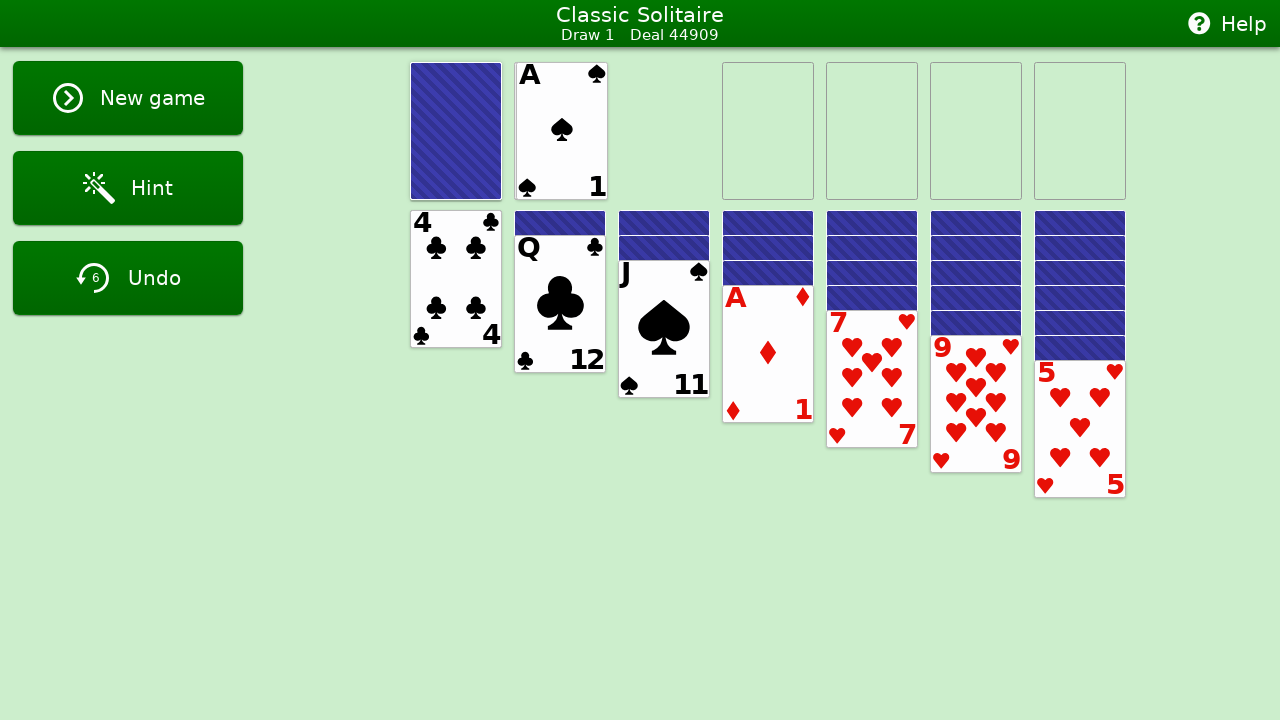

Clicked stock pile to cycle through cards at (456, 131) on #stock
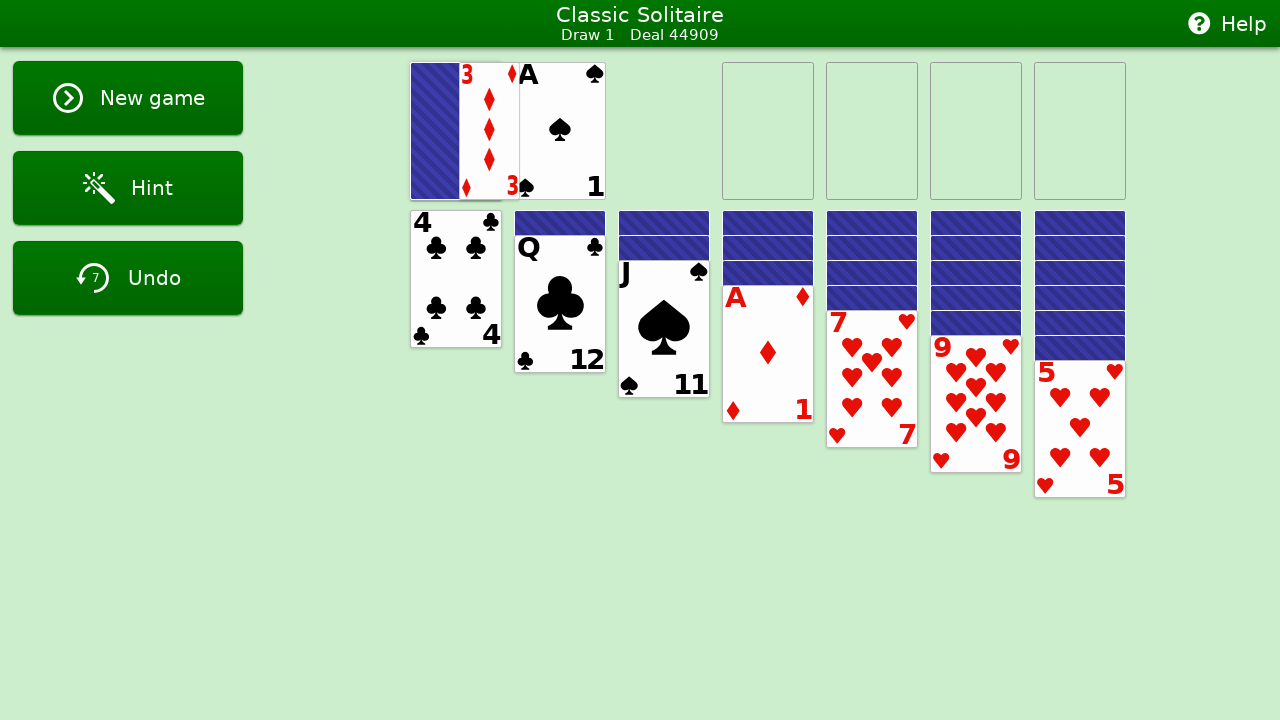

Waited 300ms for card animation
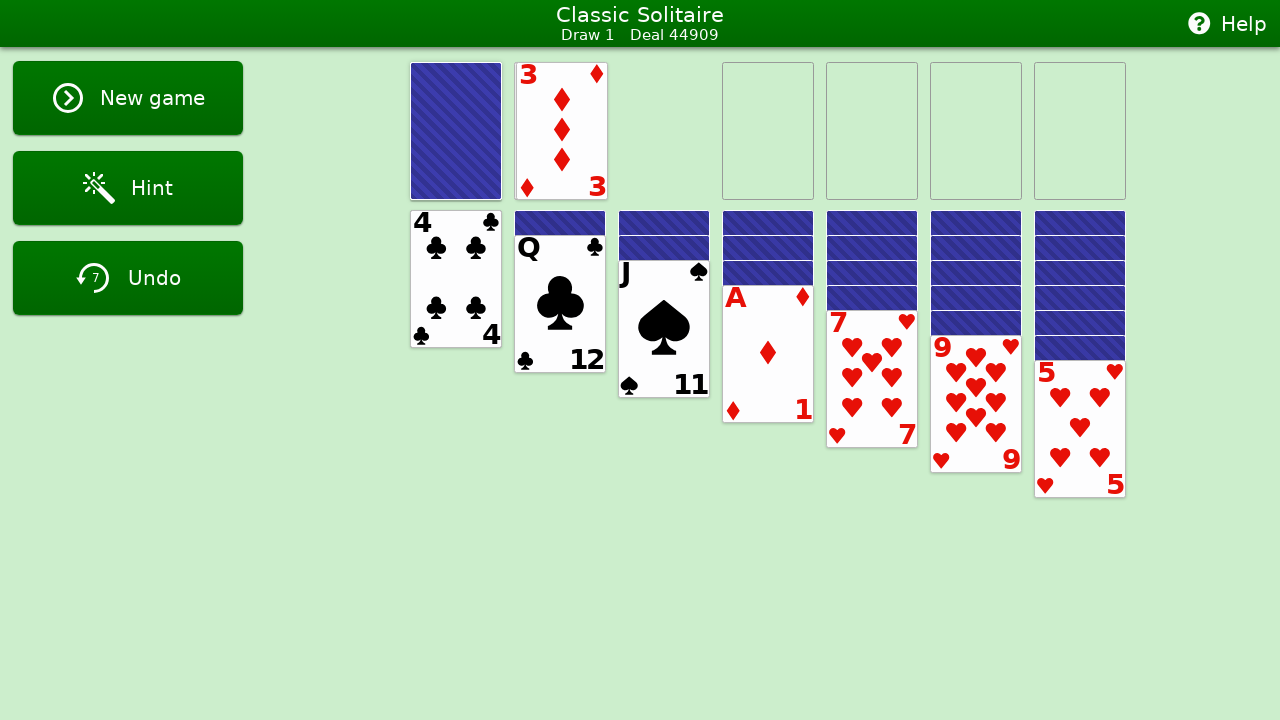

Clicked stock pile to cycle through cards at (456, 131) on #stock
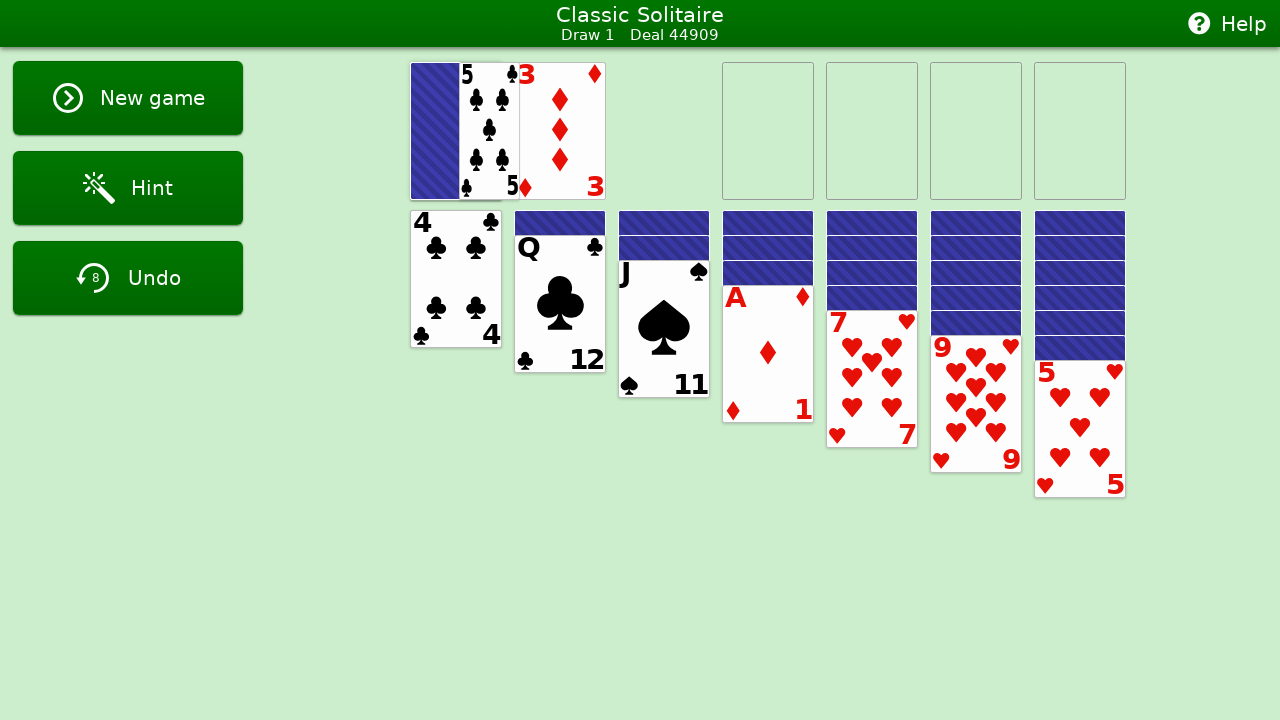

Waited 300ms for card animation
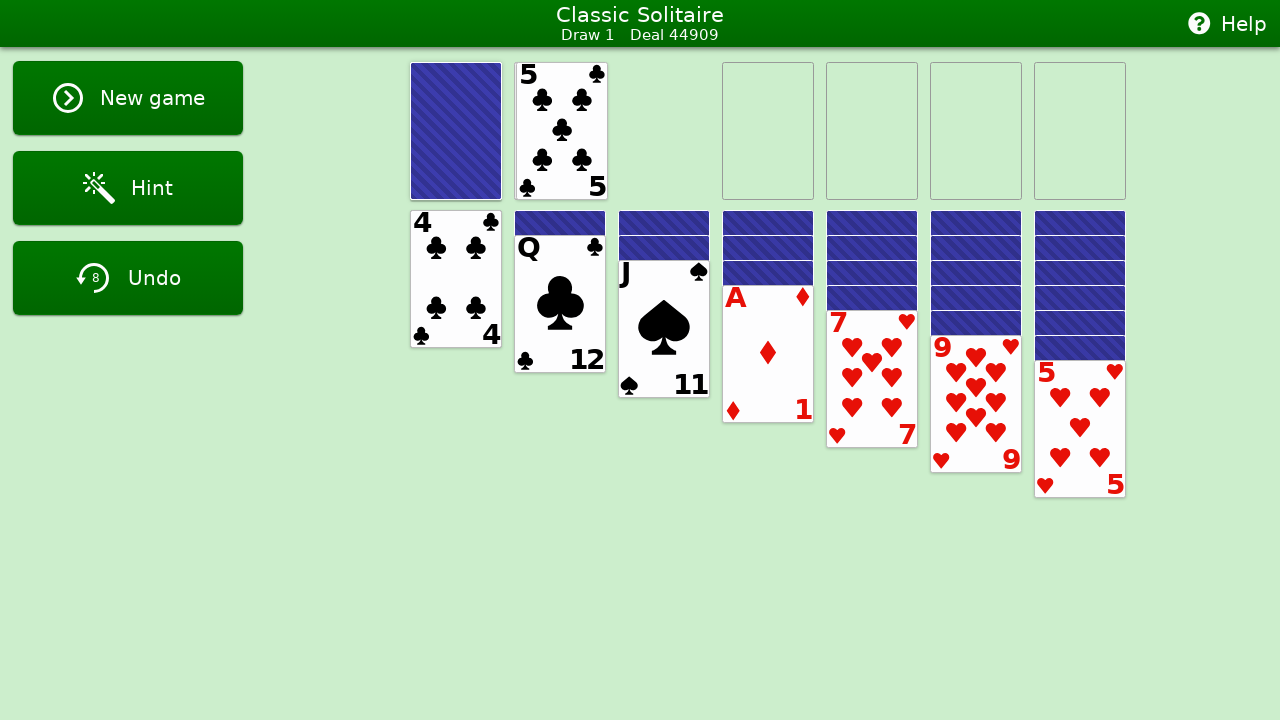

Clicked stock pile to cycle through cards at (456, 131) on #stock
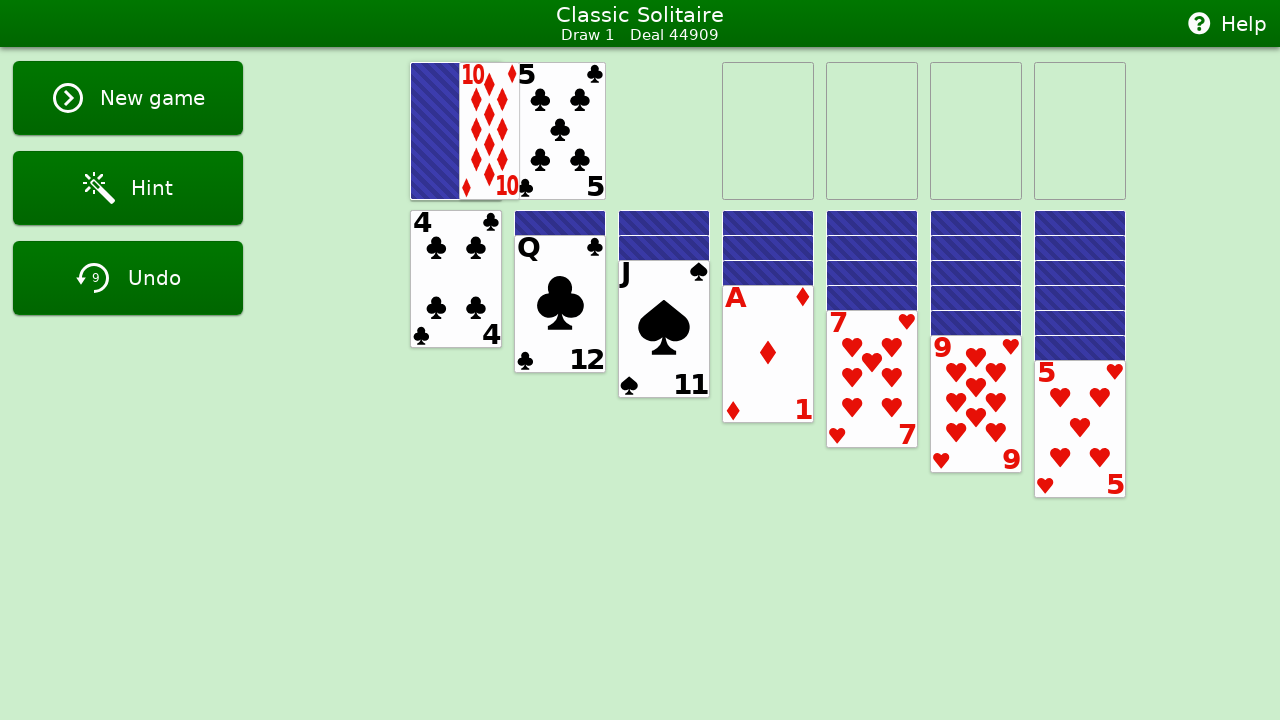

Waited 300ms for card animation
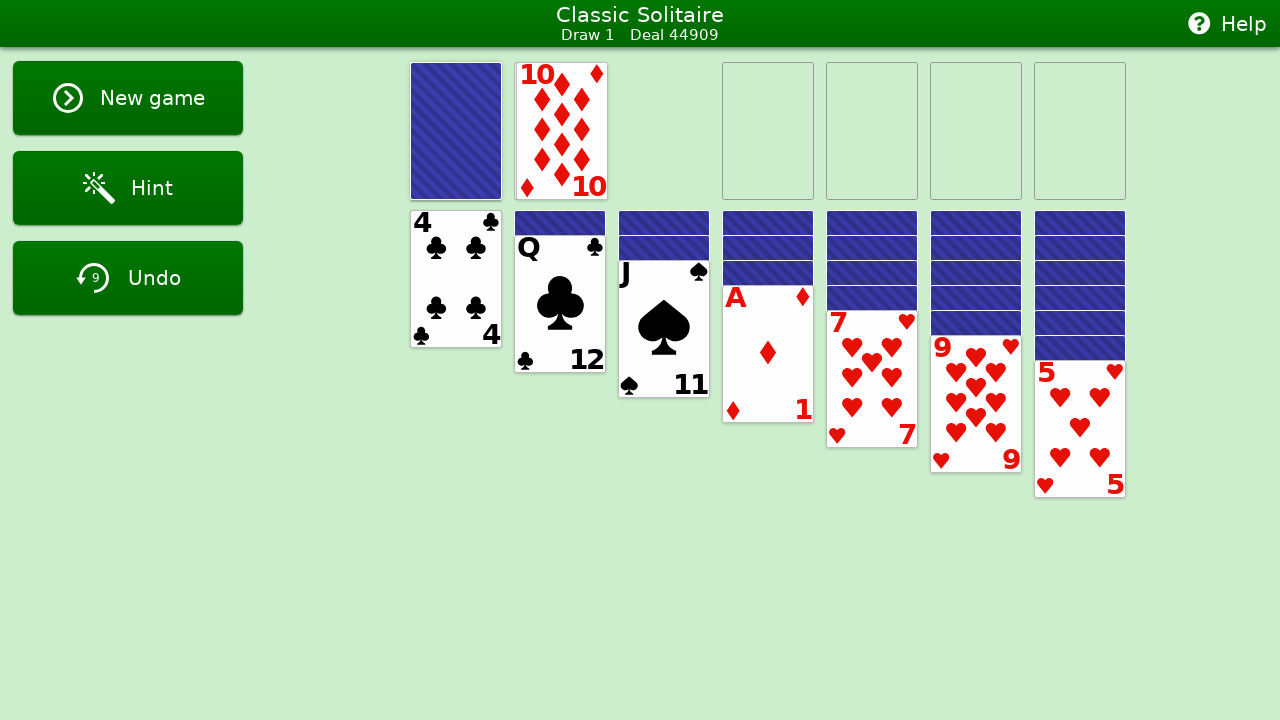

Retrieved all visible cards in tableau piles
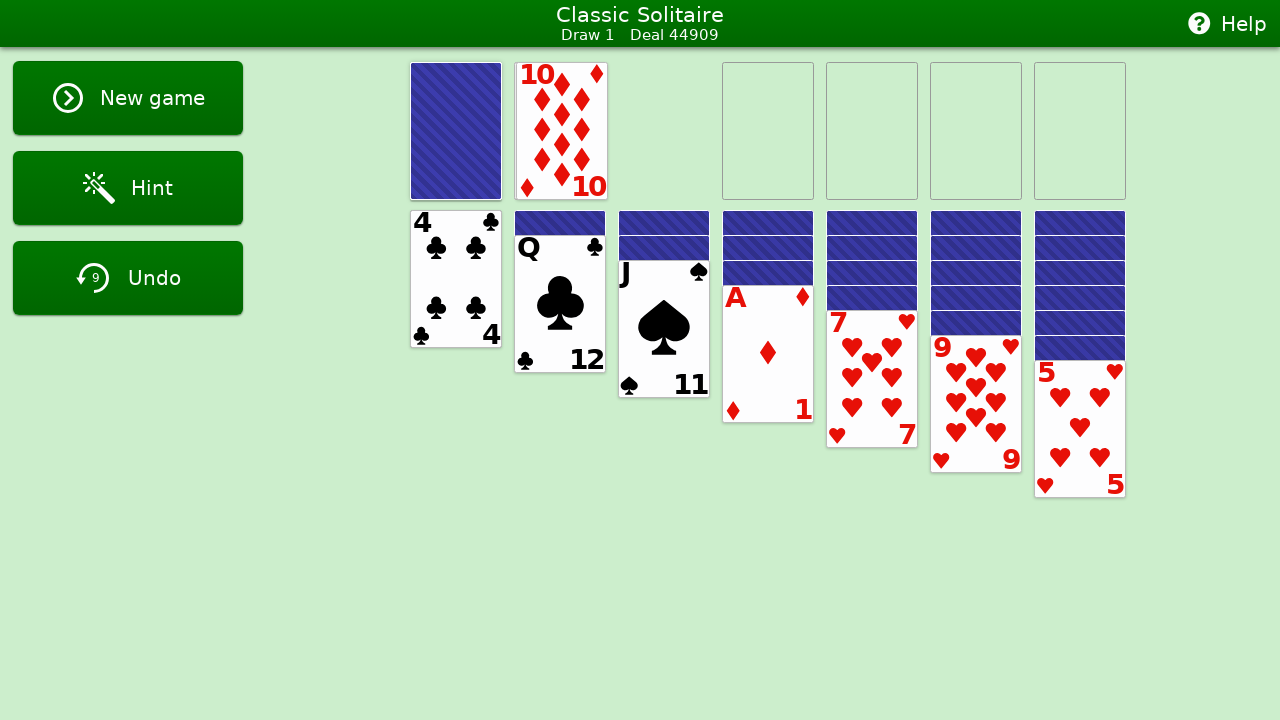

Located first visible tableau card and target tableau pile
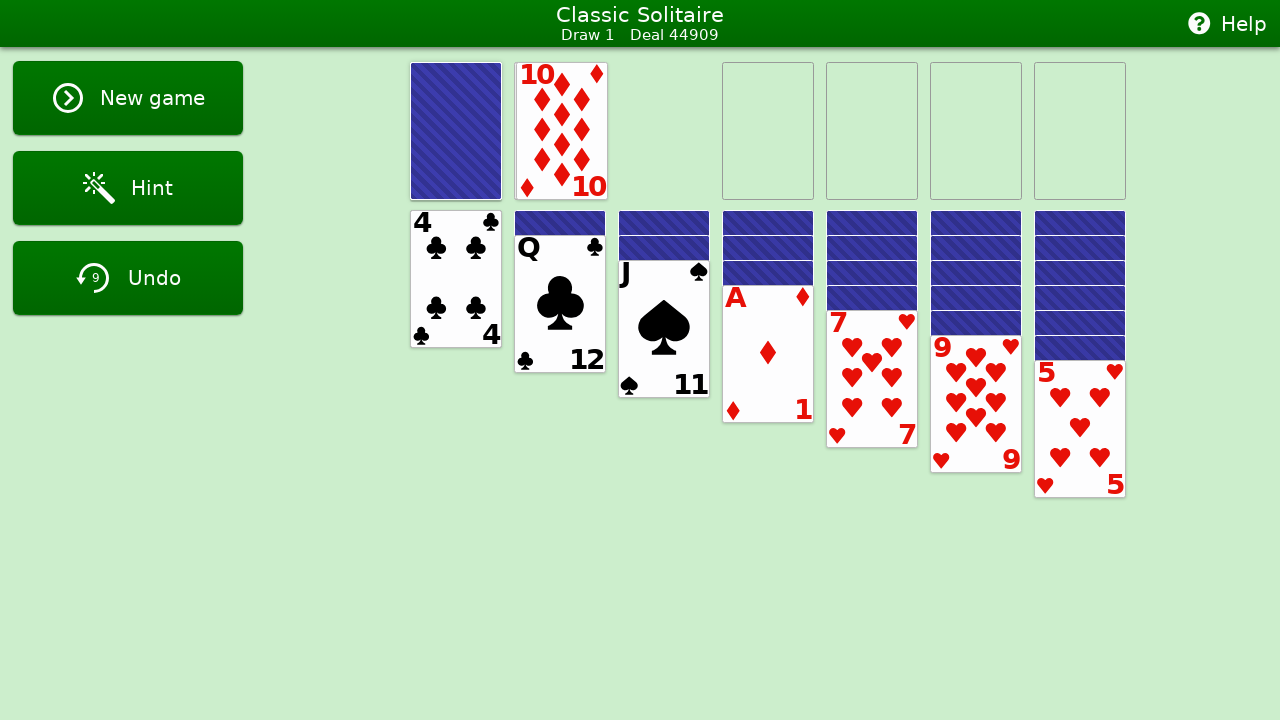

Dragged first visible tableau card to target pile at (768, 389)
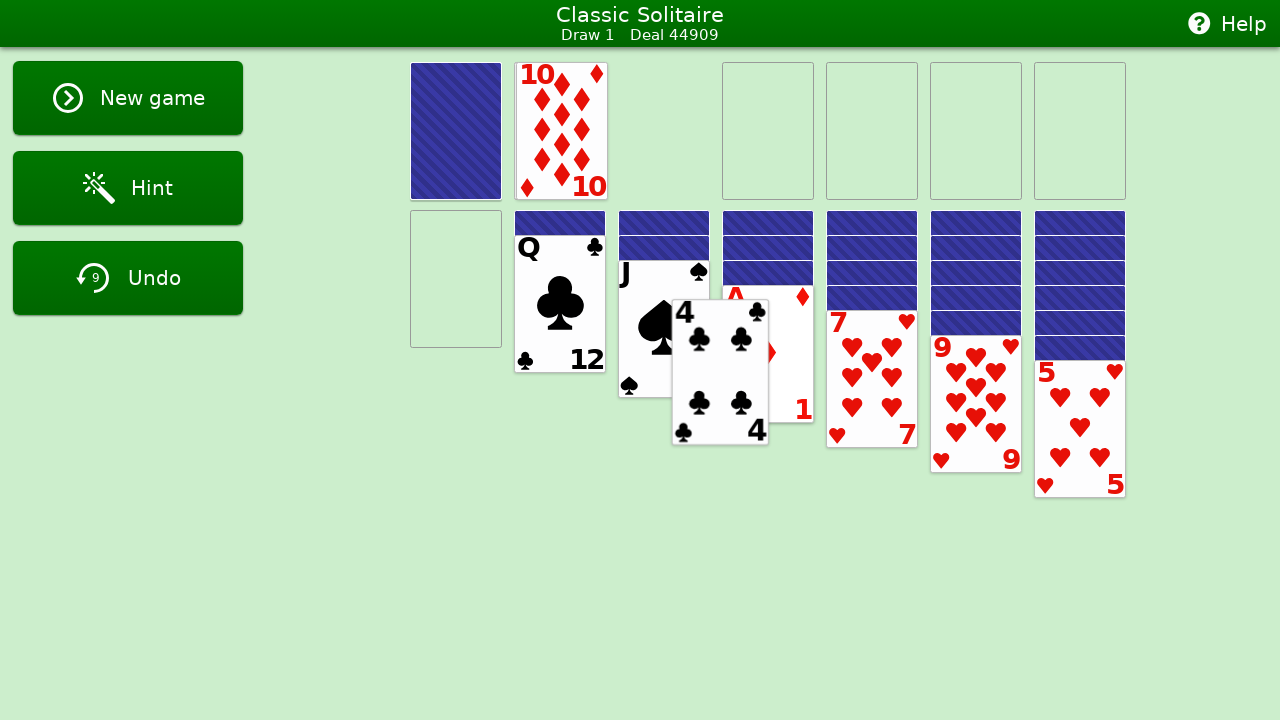

Waited 300ms for drag animation to complete
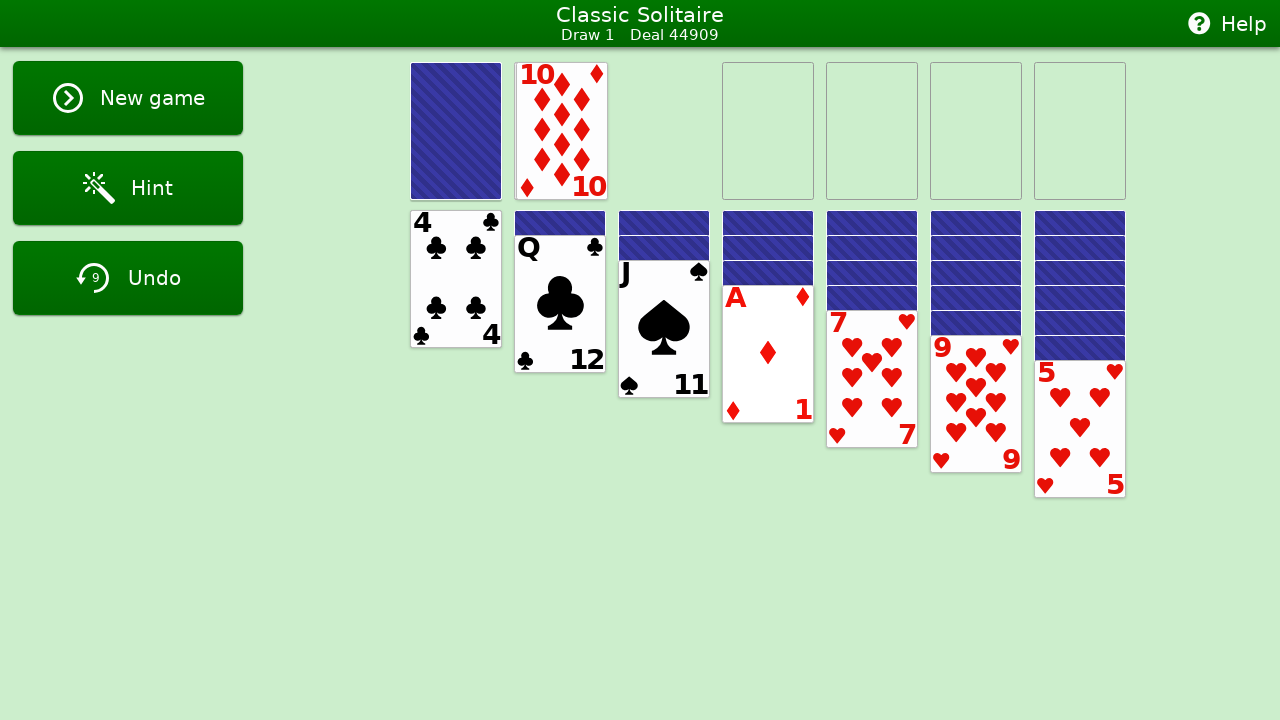

Clicked stock pile to continue cycling through deck at (456, 131) on #stock
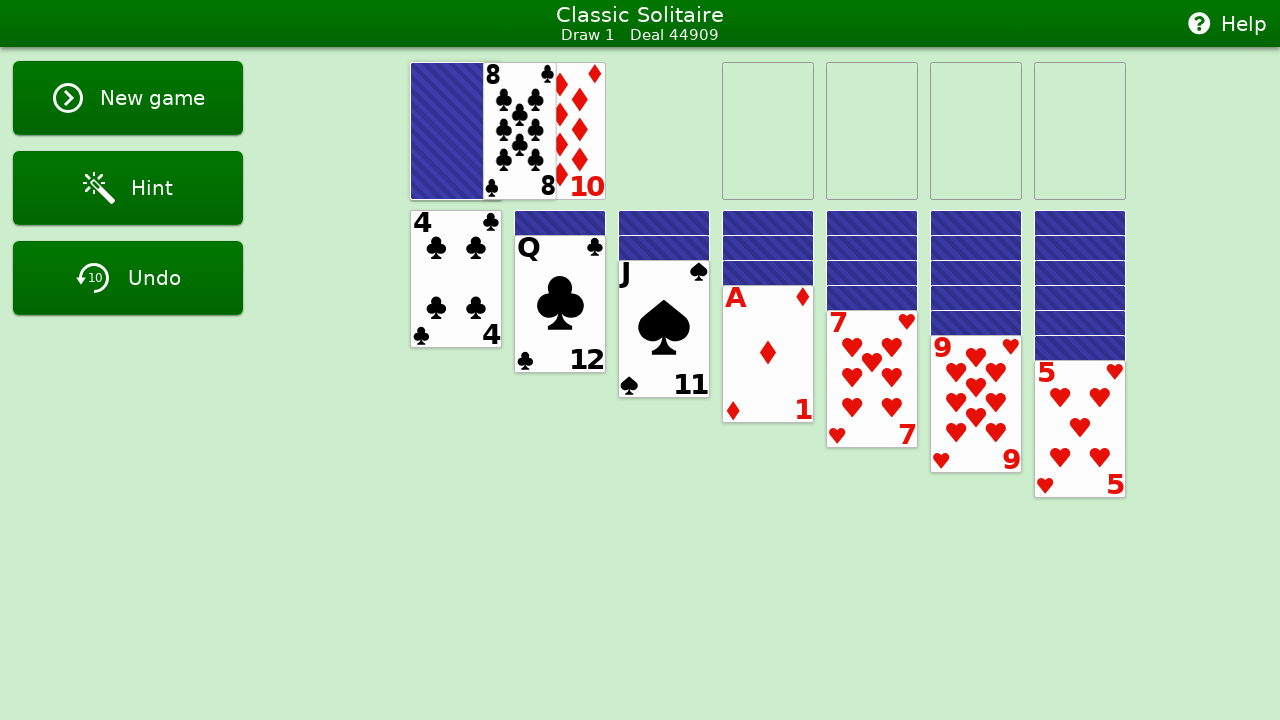

Waited 300ms for card animation
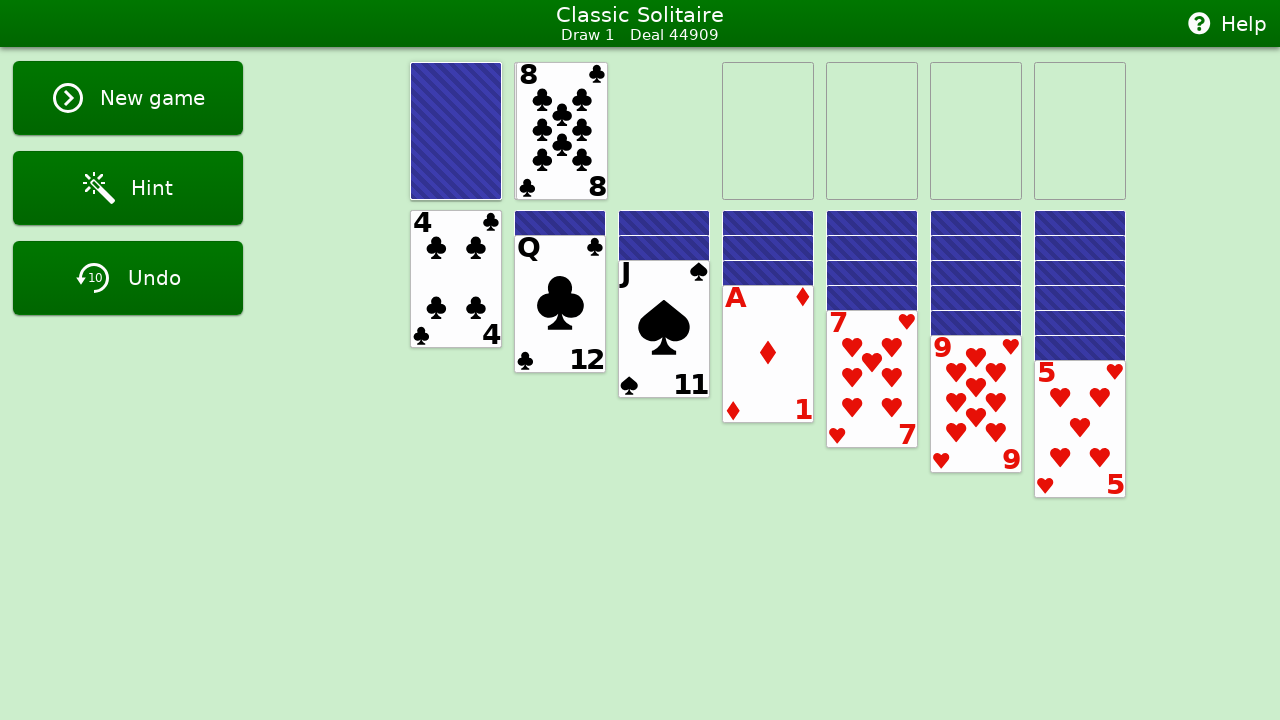

Clicked stock pile to continue cycling through deck at (456, 131) on #stock
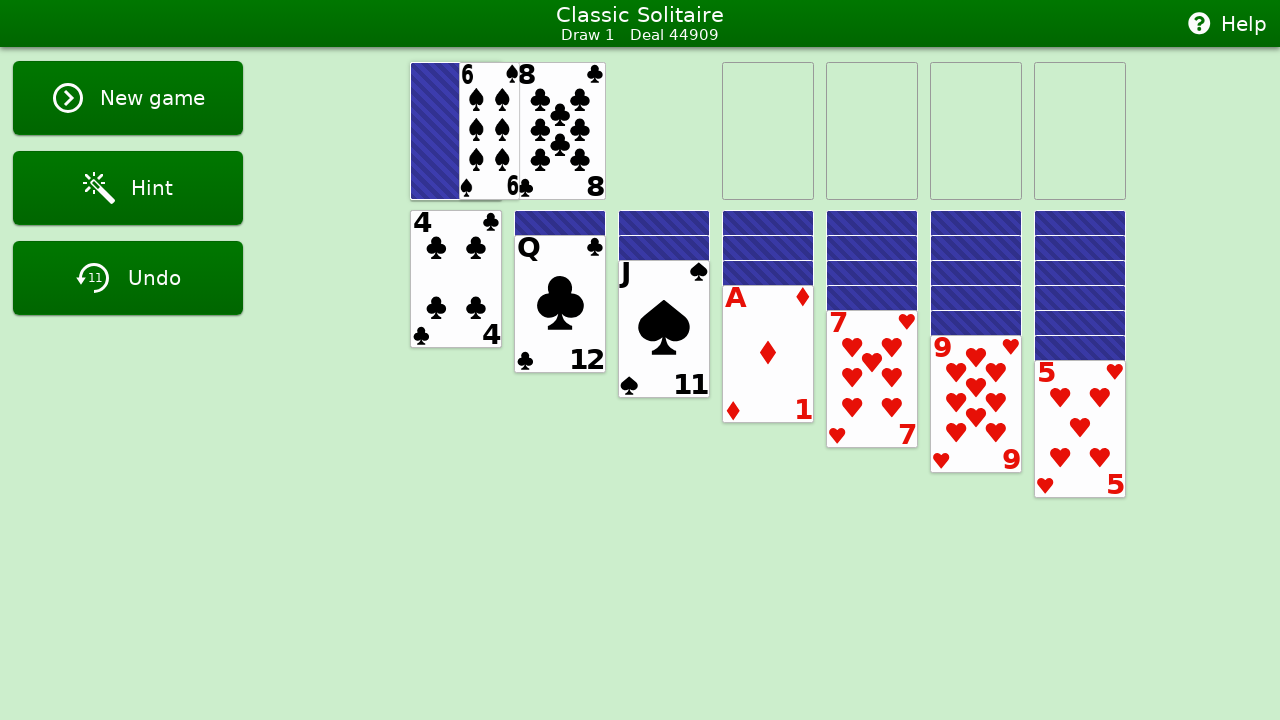

Waited 300ms for card animation
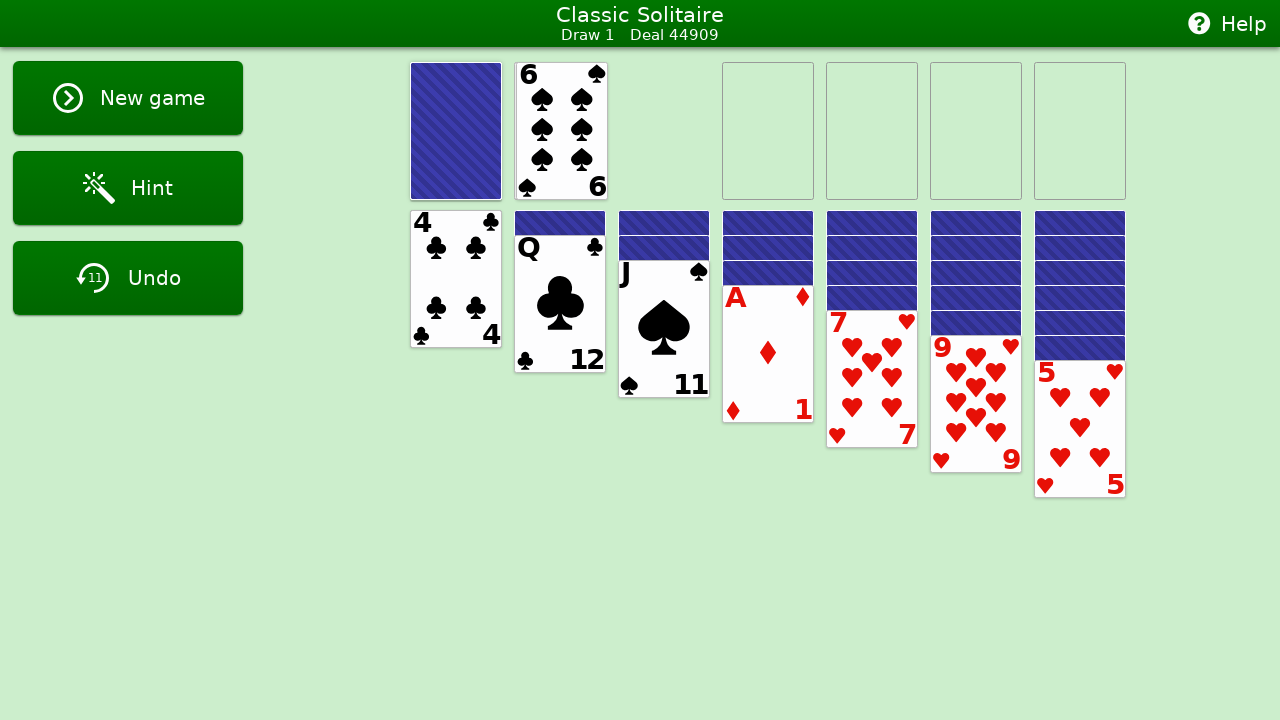

Clicked stock pile to continue cycling through deck at (456, 131) on #stock
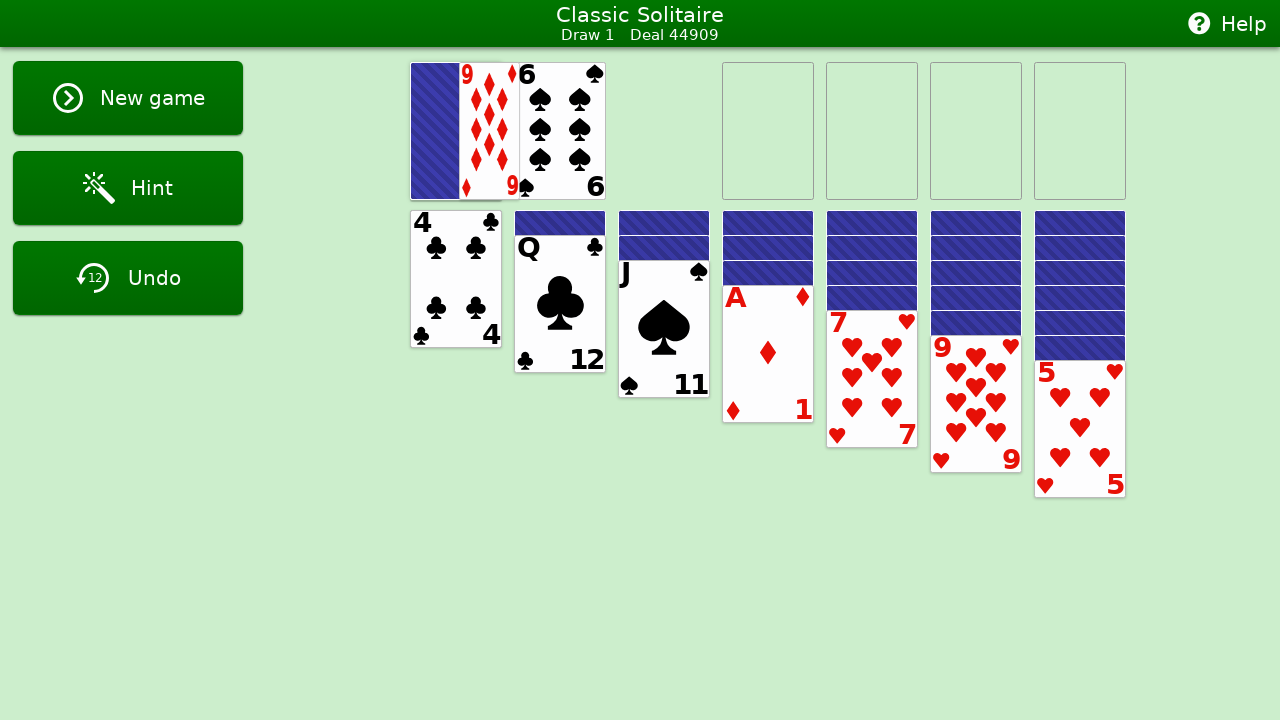

Waited 300ms for card animation
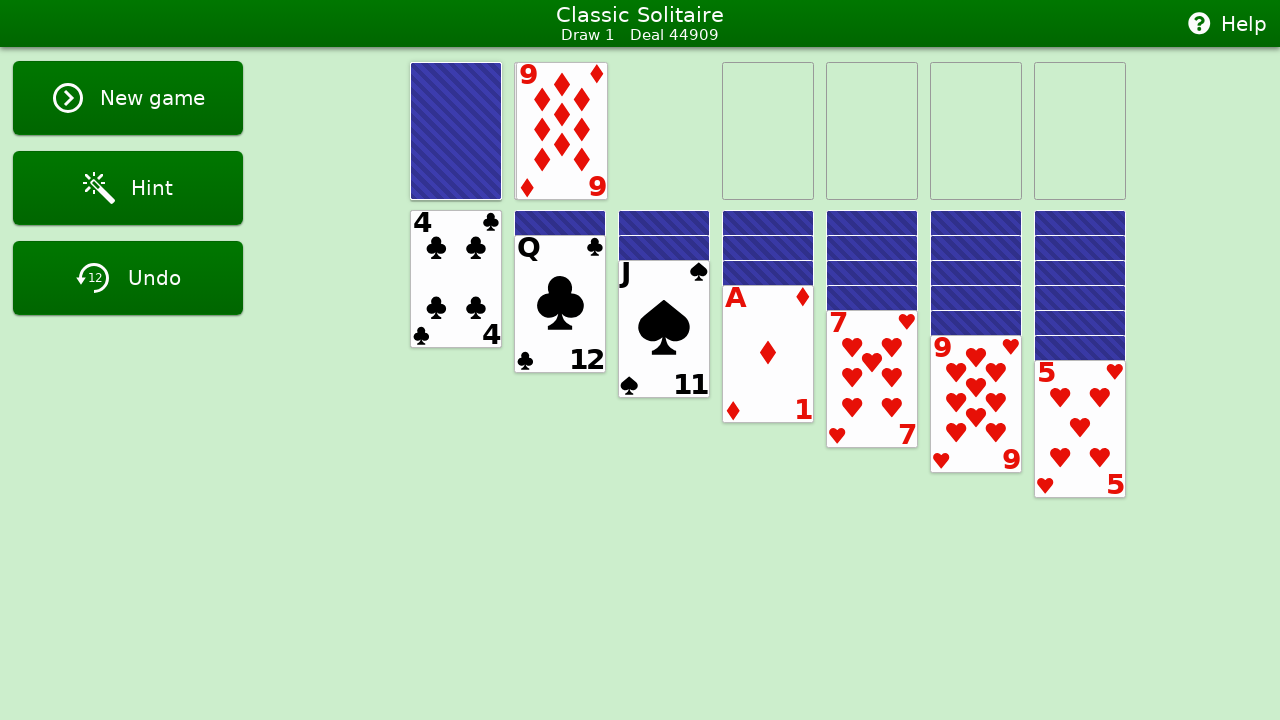

Clicked stock pile to continue cycling through deck at (456, 131) on #stock
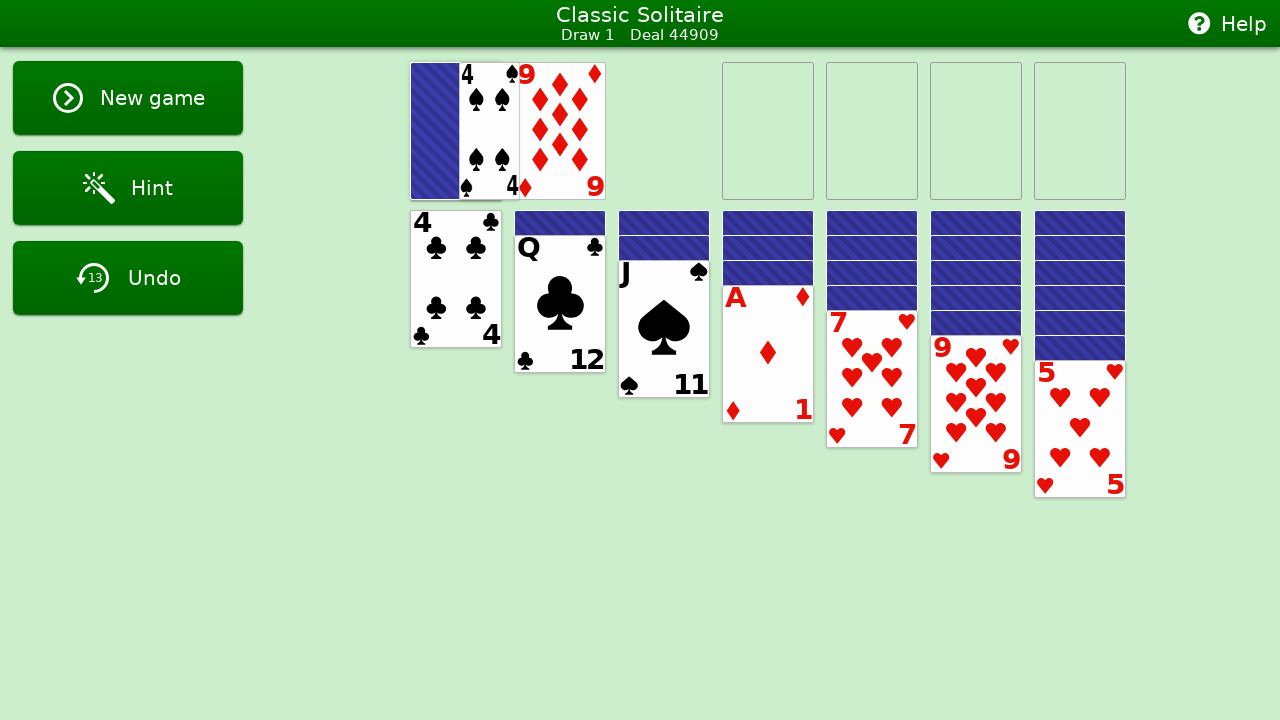

Waited 300ms for card animation
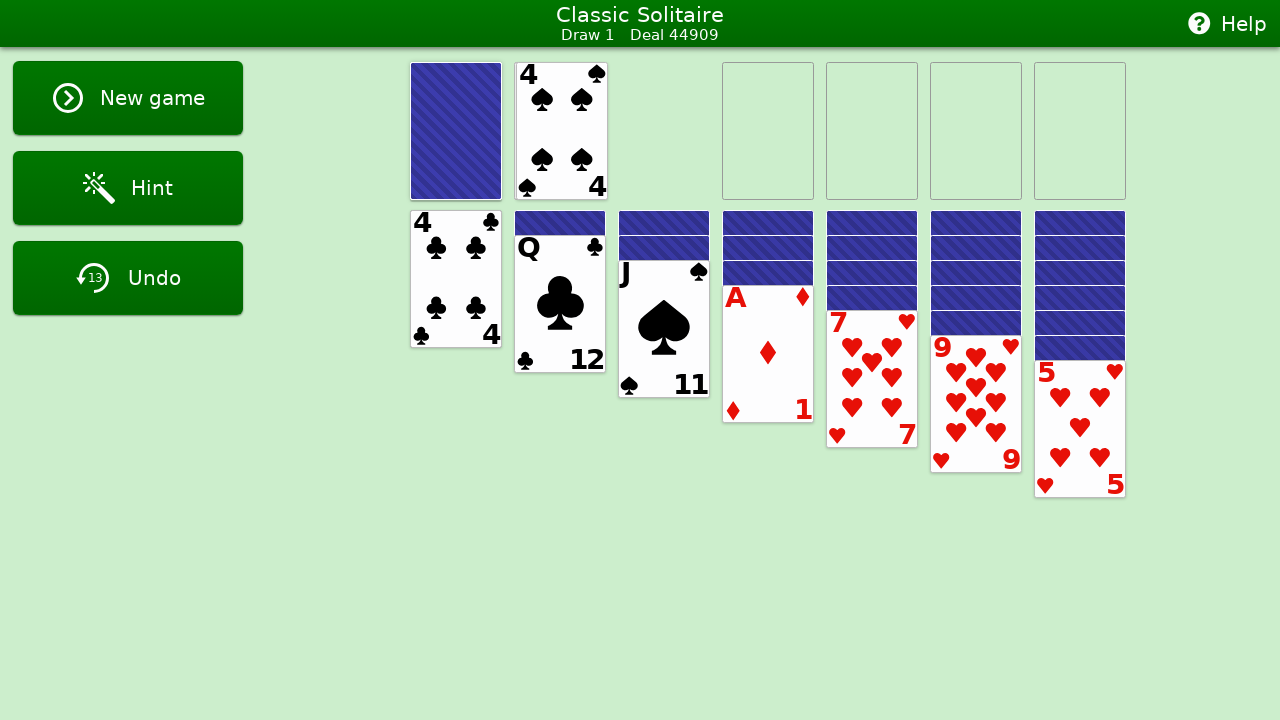

Clicked stock pile to continue cycling through deck at (456, 131) on #stock
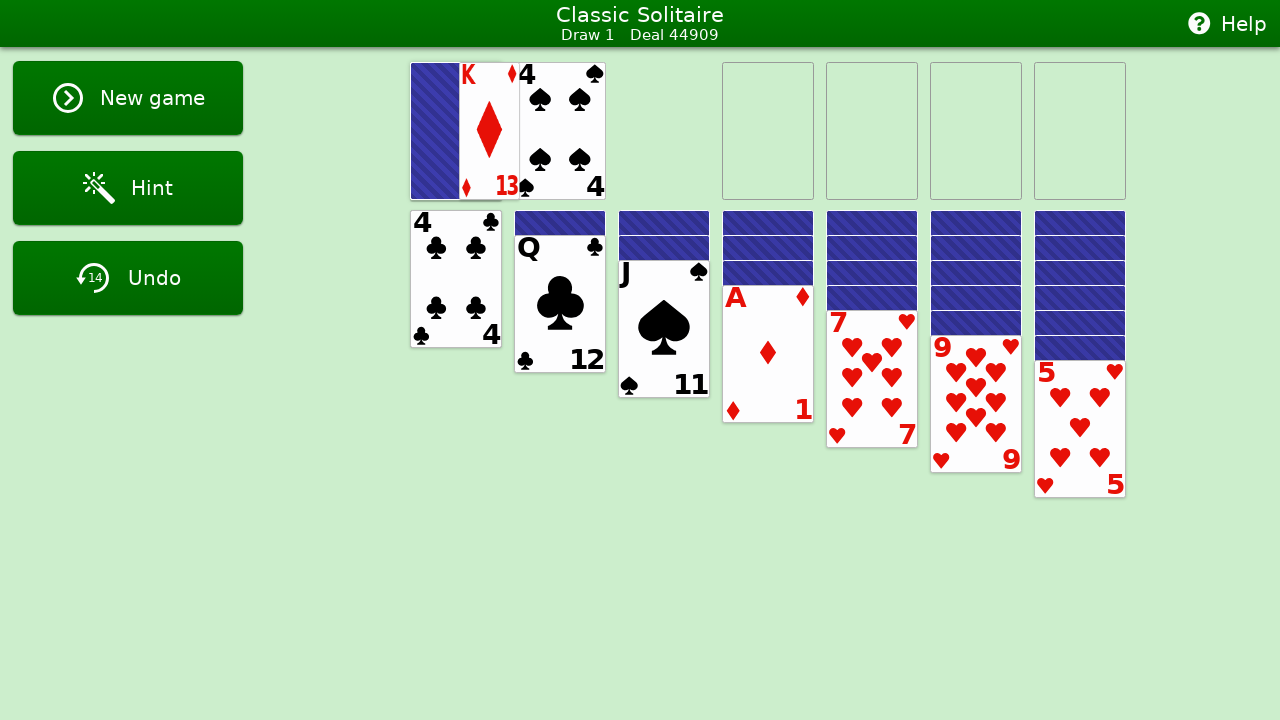

Waited 300ms for card animation
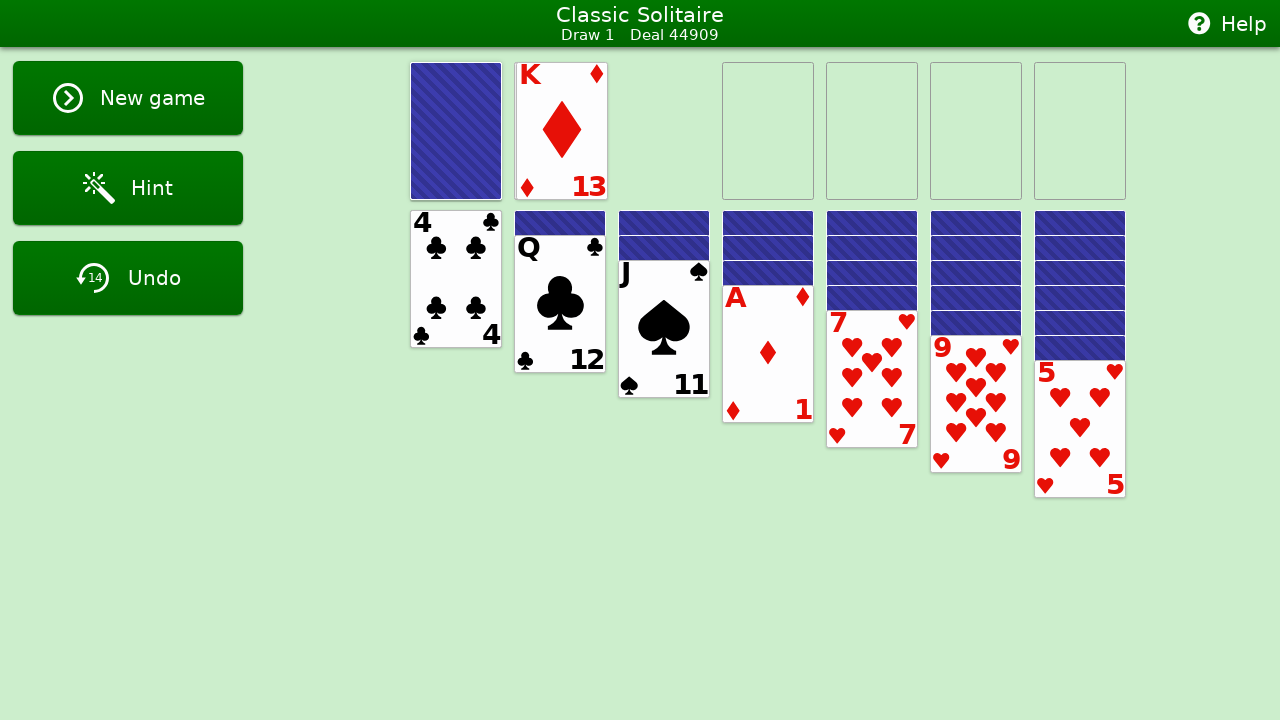

Waited 1000ms to observe final board state
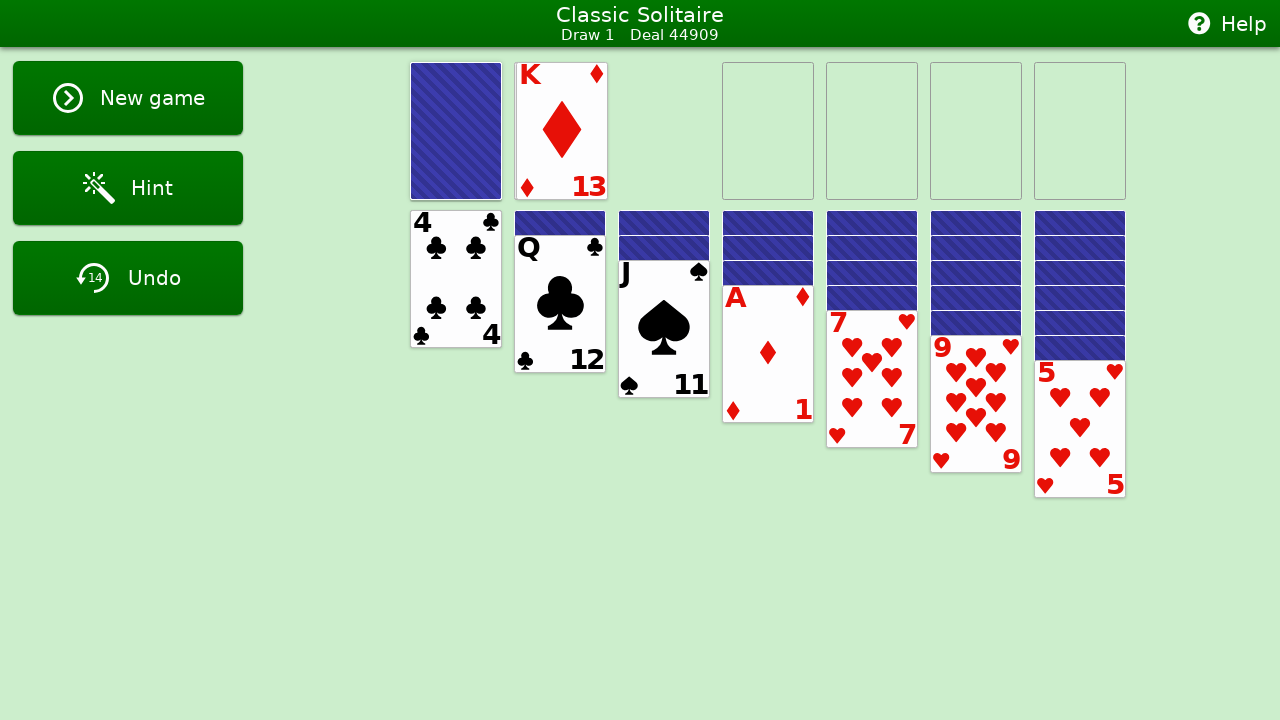

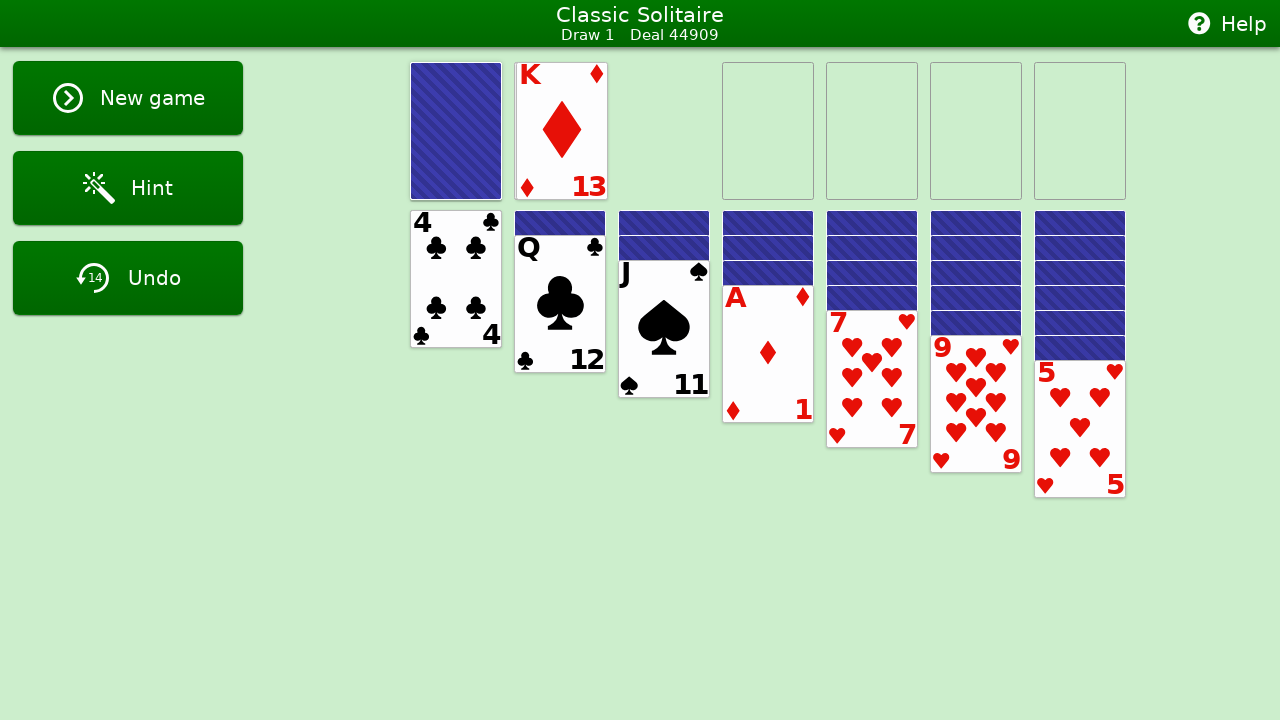